Scrolls down a tall webpage until a submit button becomes visible

Starting URL: https://seleniumui.moderntester.pl/high-site.php

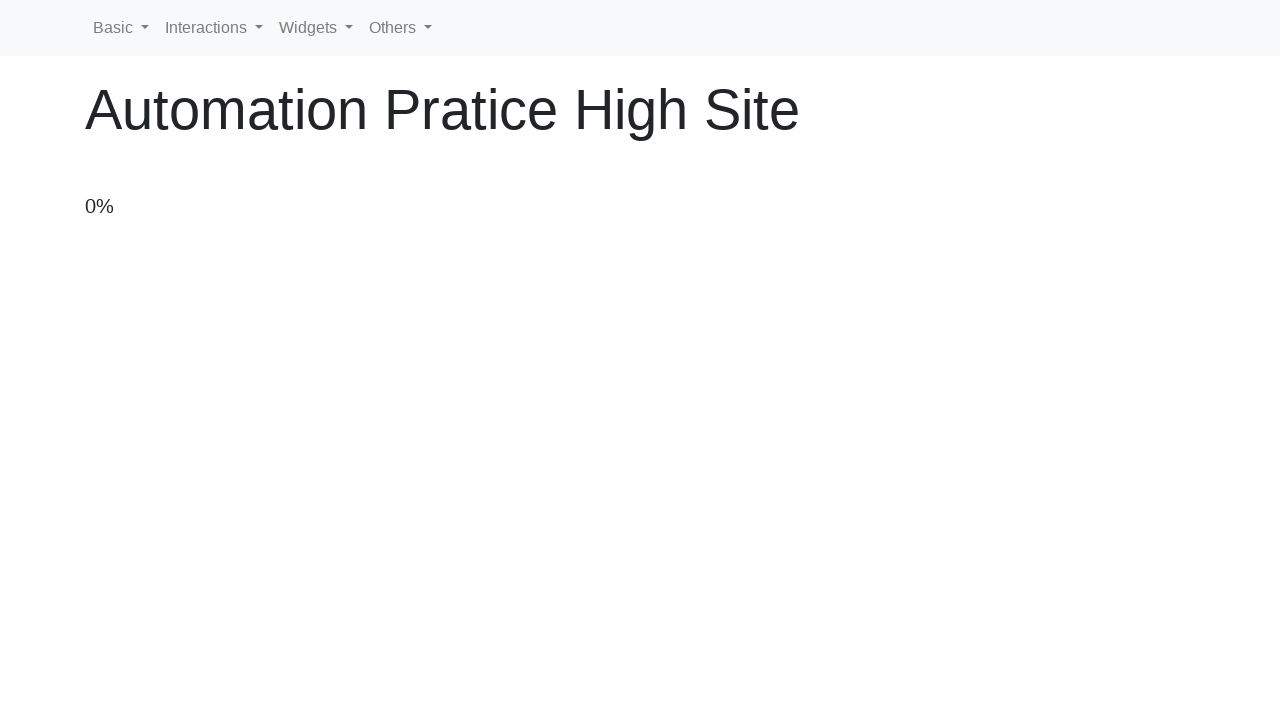

Scrolled down 50 pixels
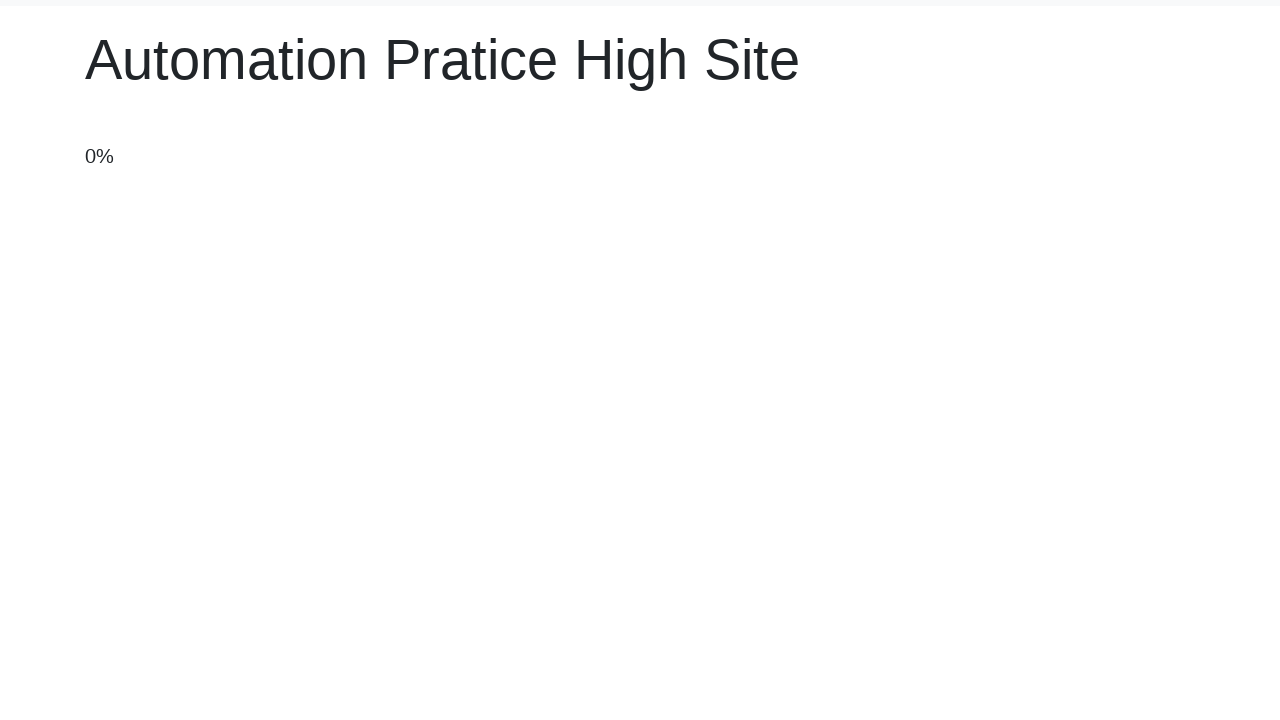

Scrolled down 50 pixels
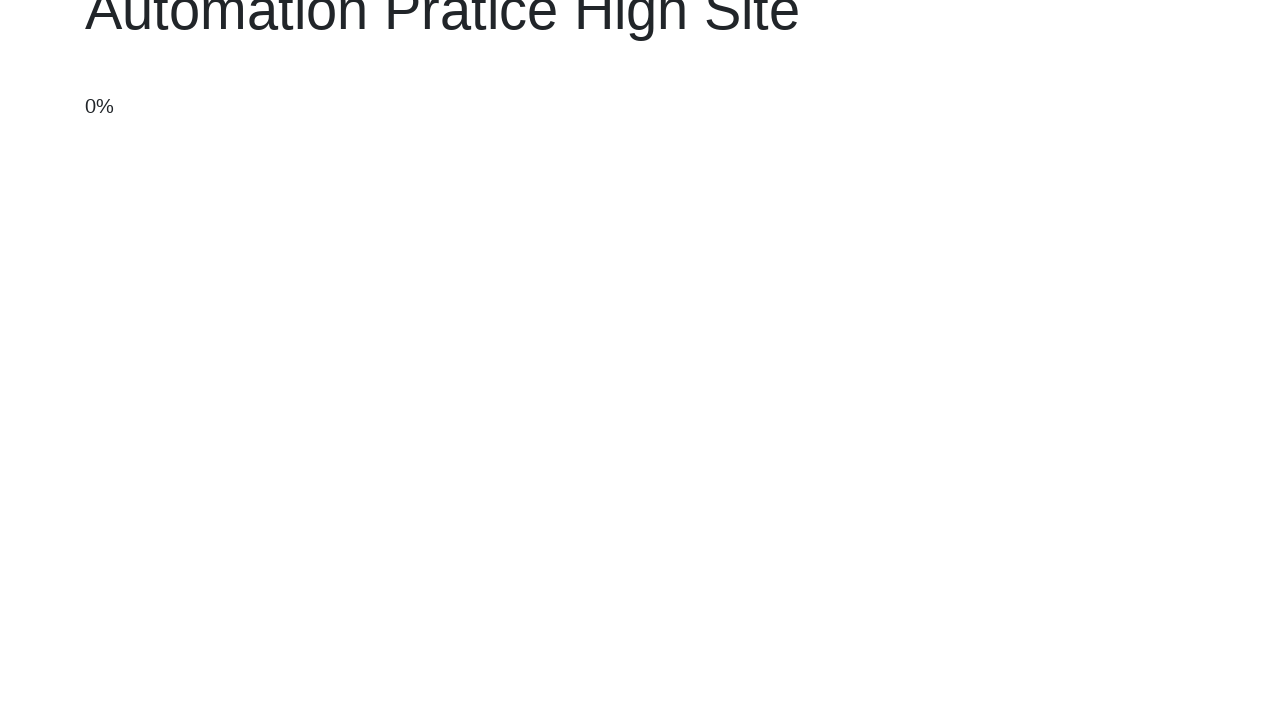

Scrolled down 50 pixels
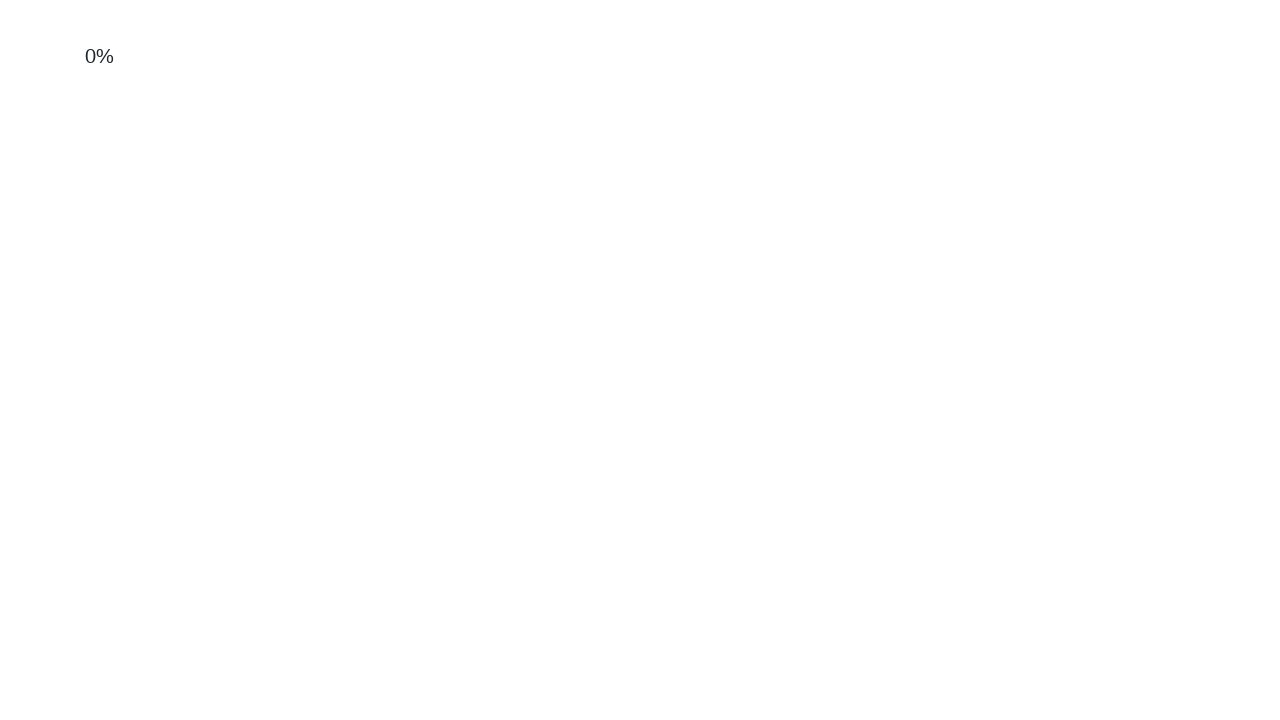

Scrolled down 50 pixels
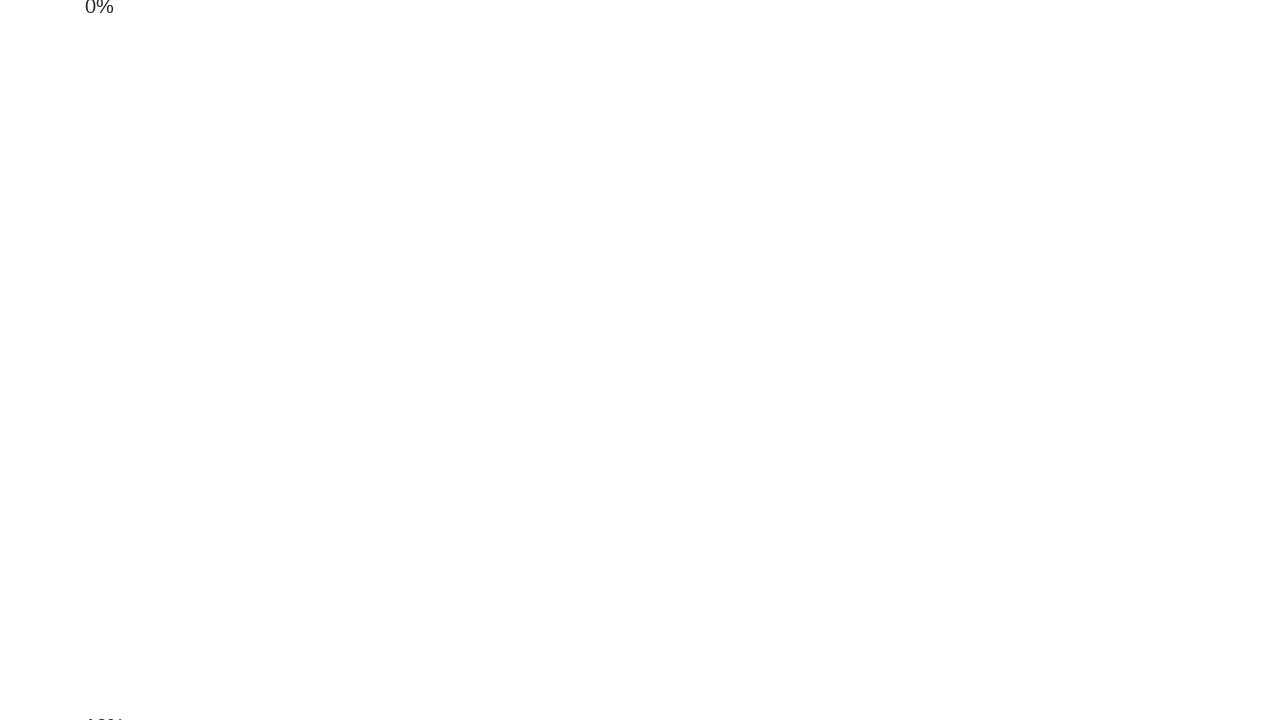

Scrolled down 50 pixels
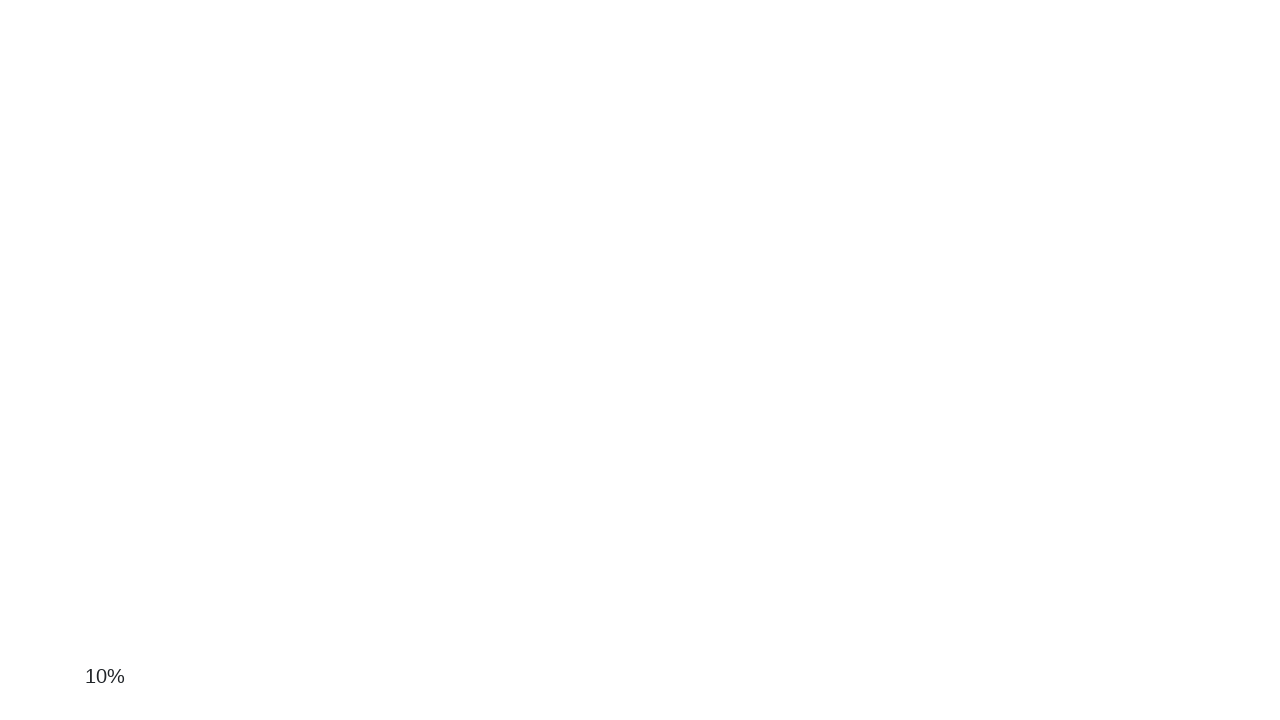

Scrolled down 50 pixels
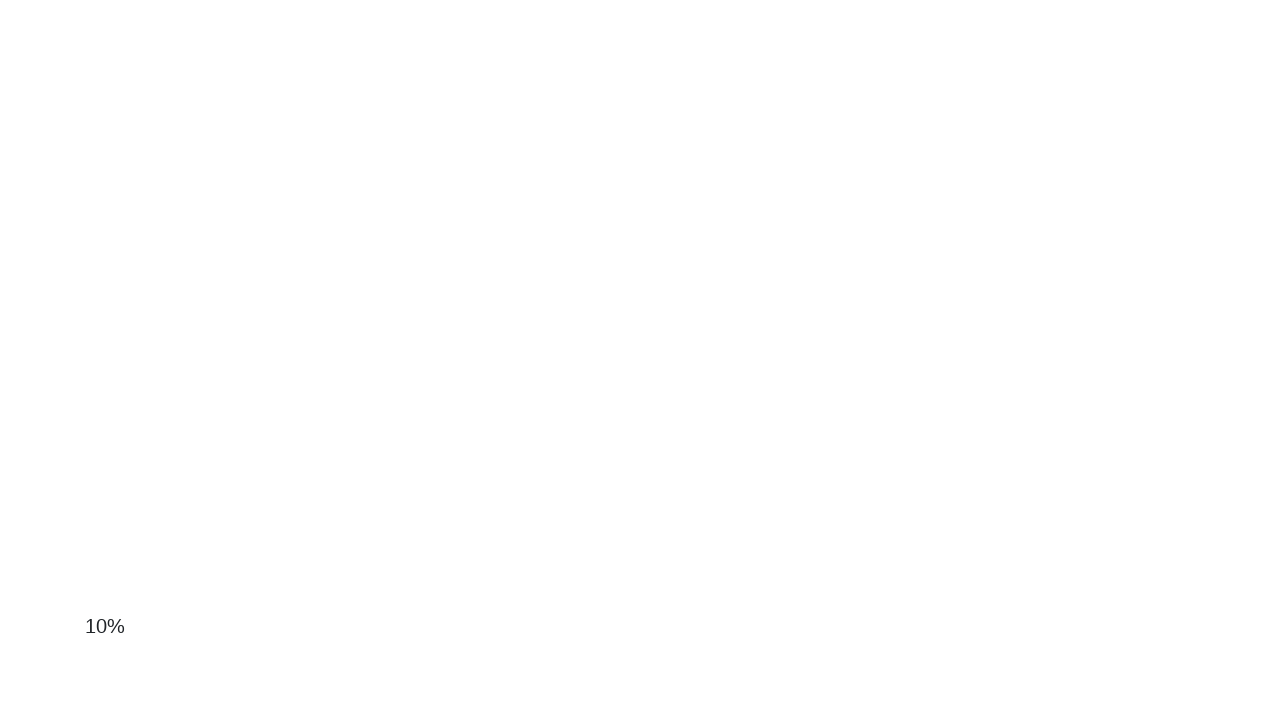

Scrolled down 50 pixels
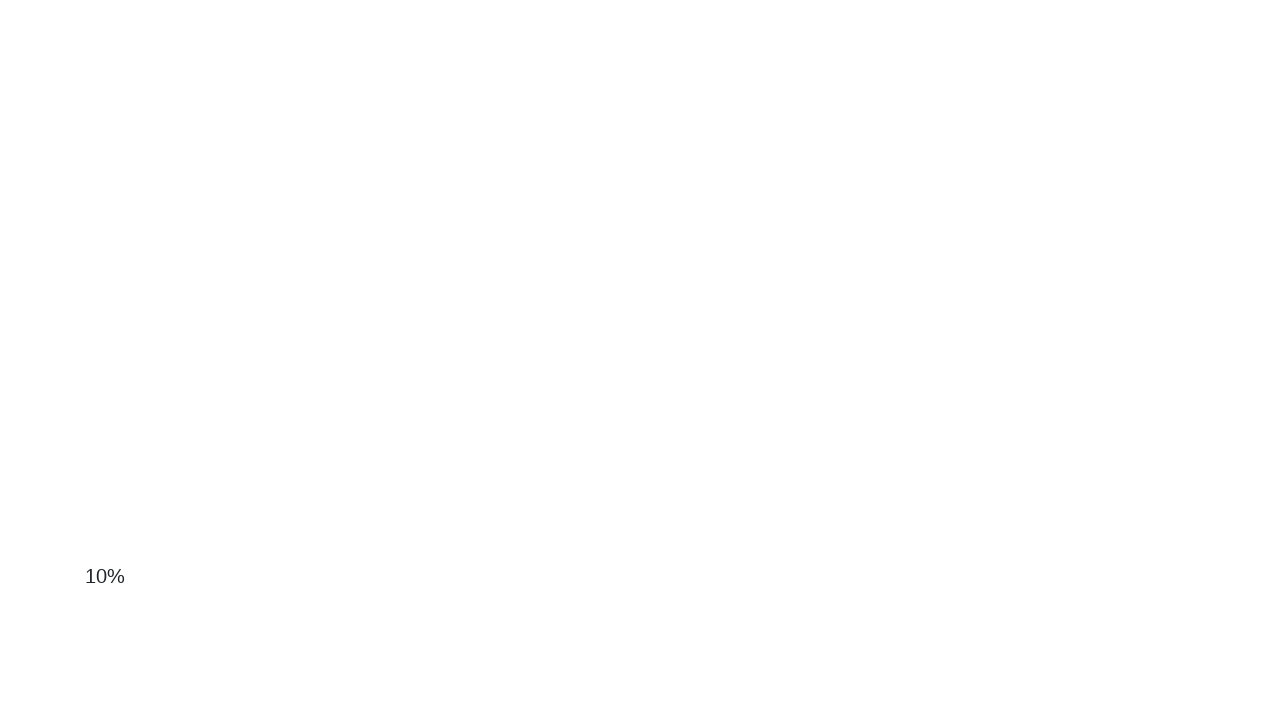

Scrolled down 50 pixels
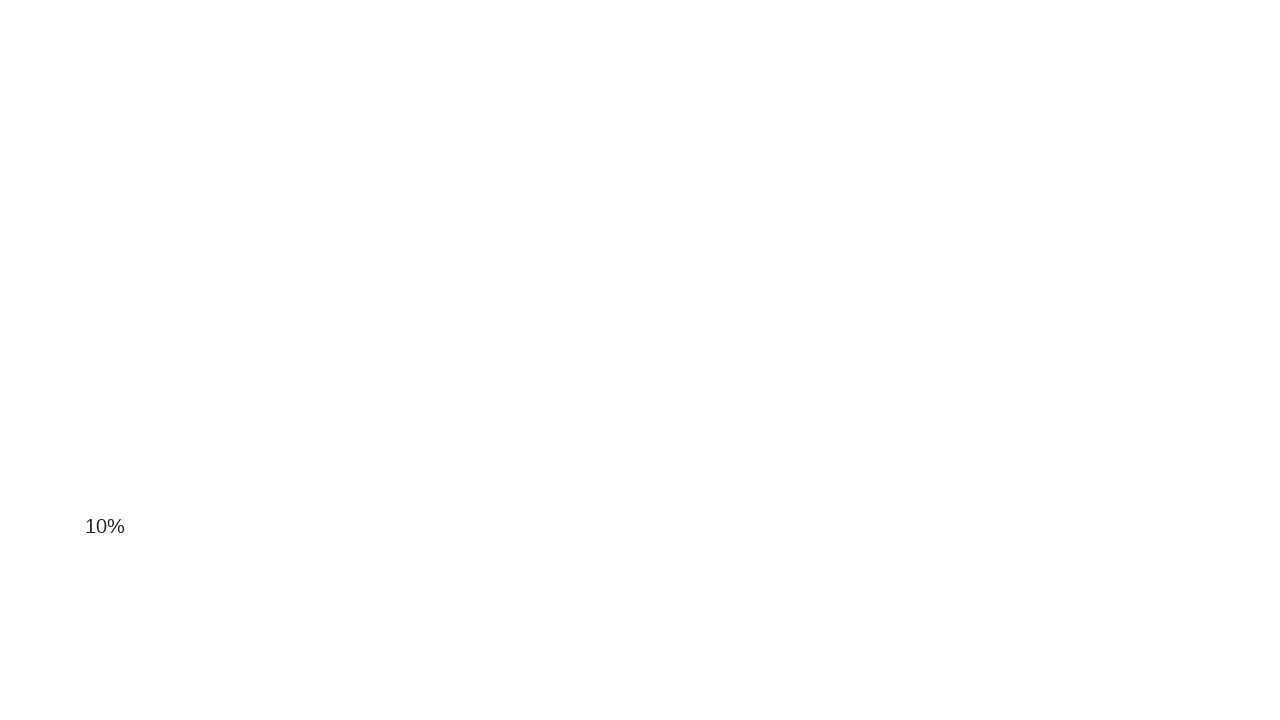

Scrolled down 50 pixels
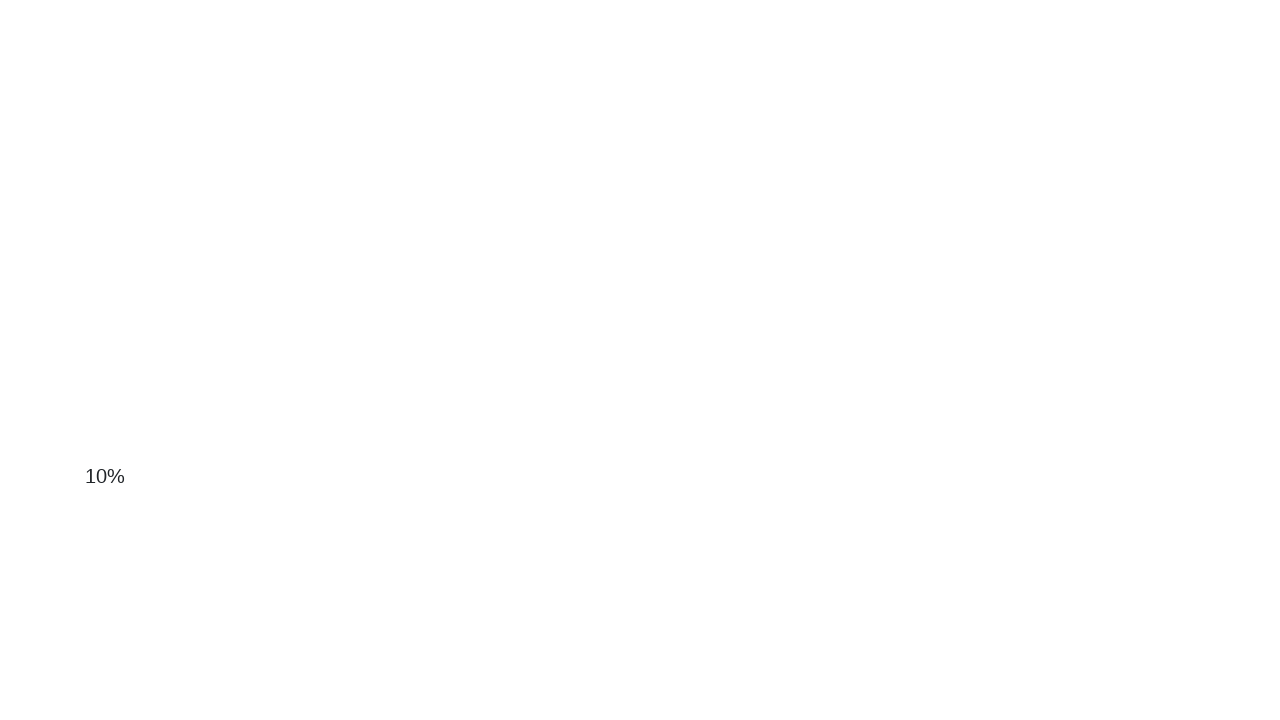

Scrolled down 50 pixels
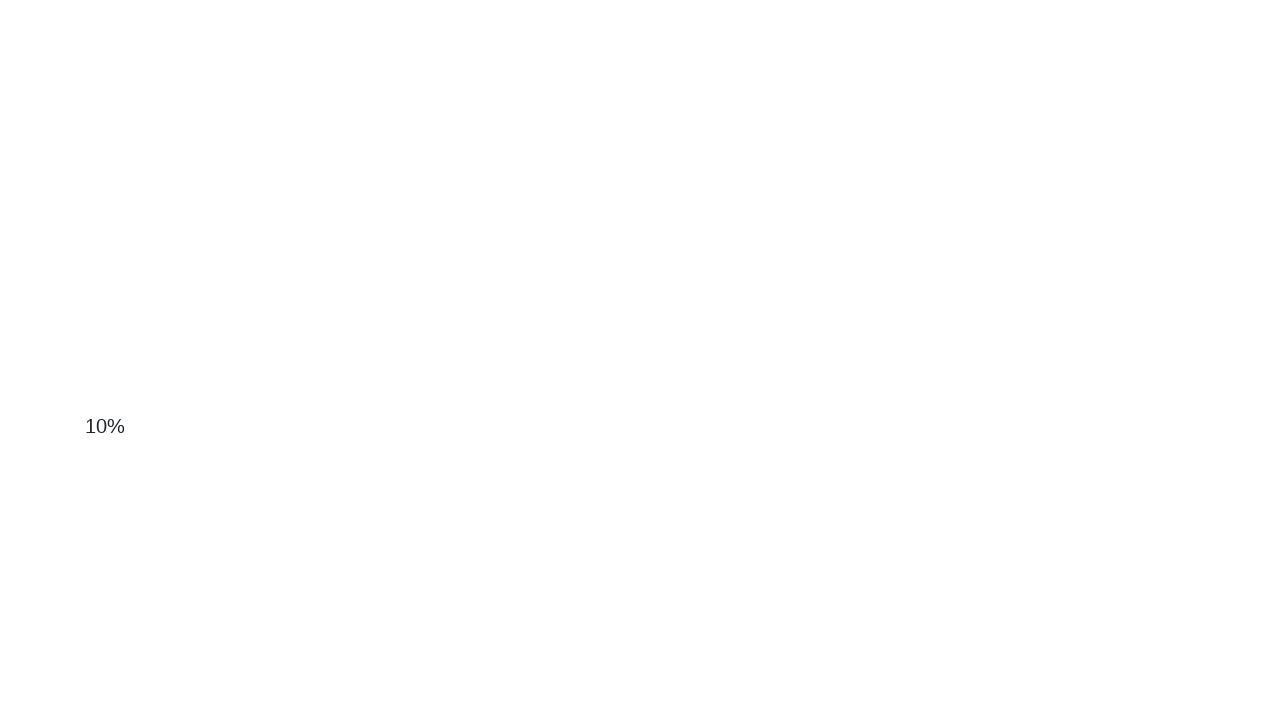

Scrolled down 50 pixels
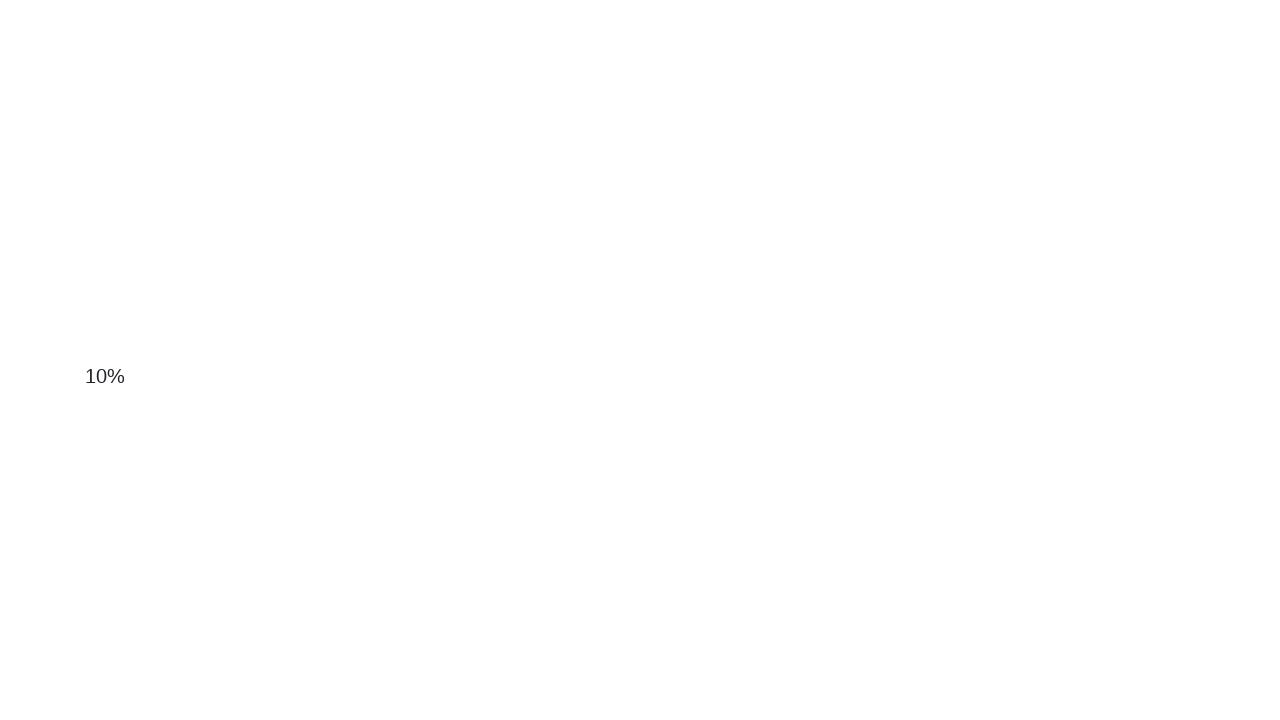

Scrolled down 50 pixels
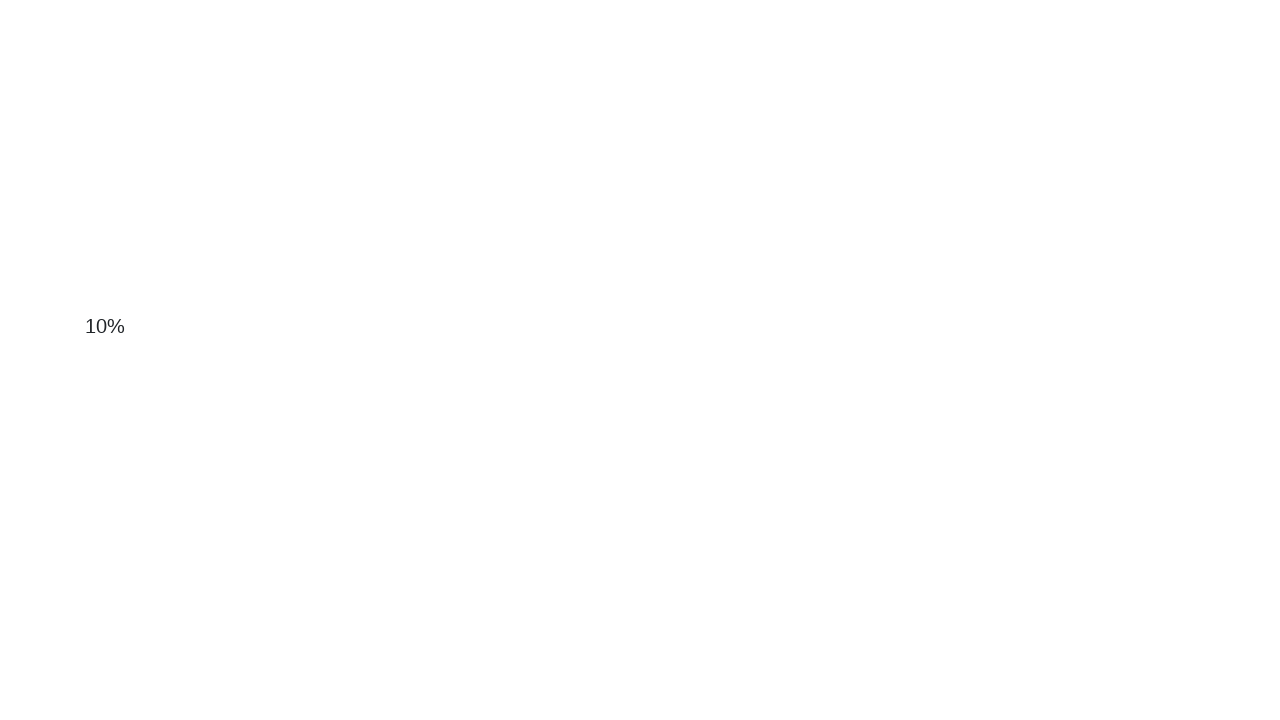

Scrolled down 50 pixels
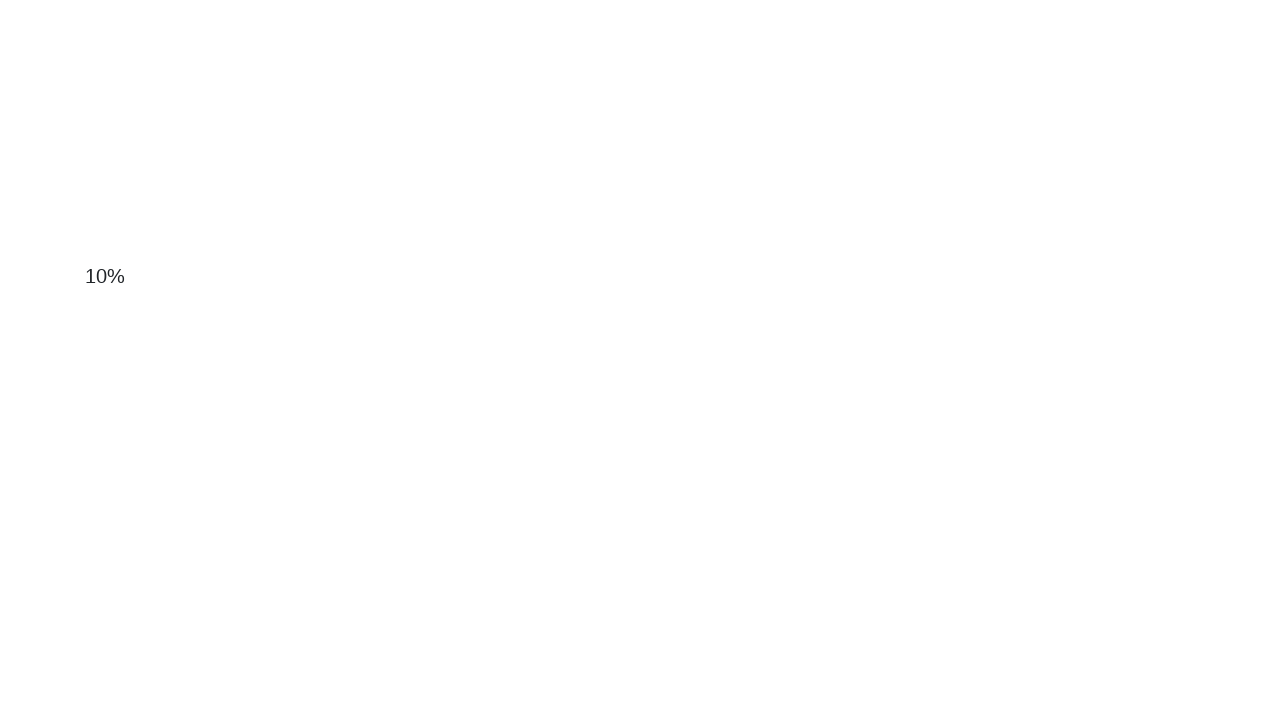

Scrolled down 50 pixels
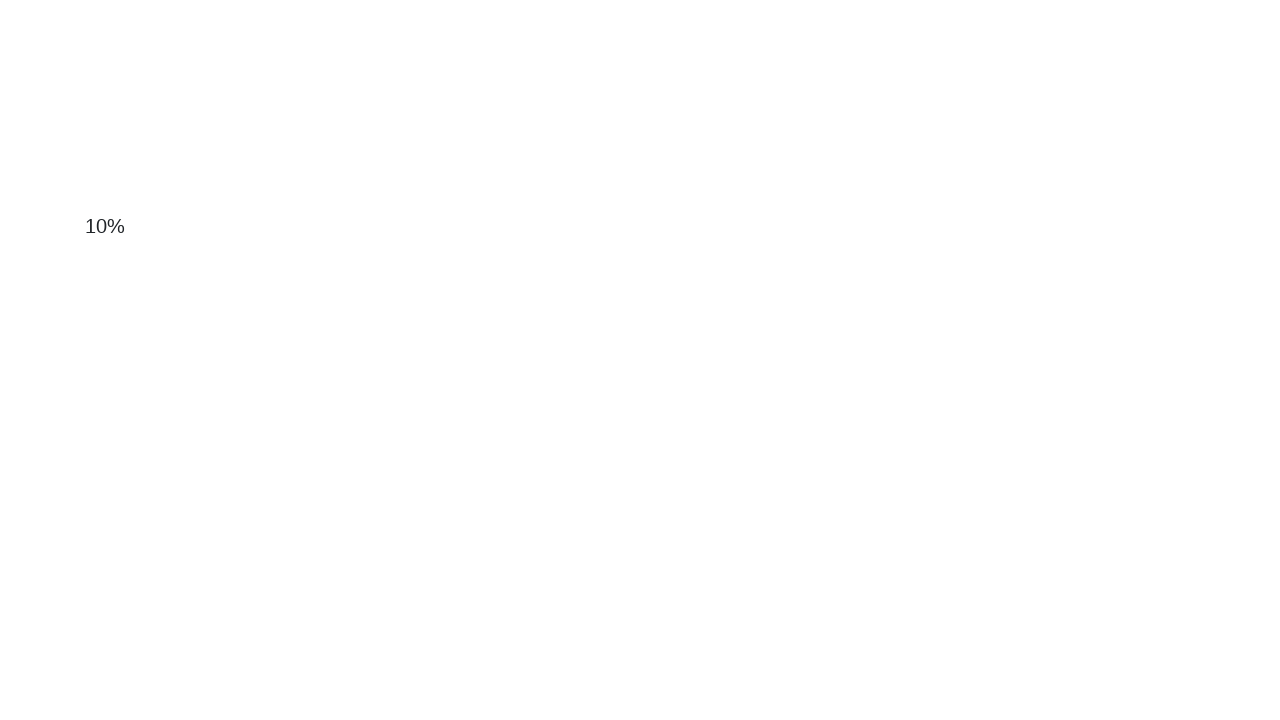

Scrolled down 50 pixels
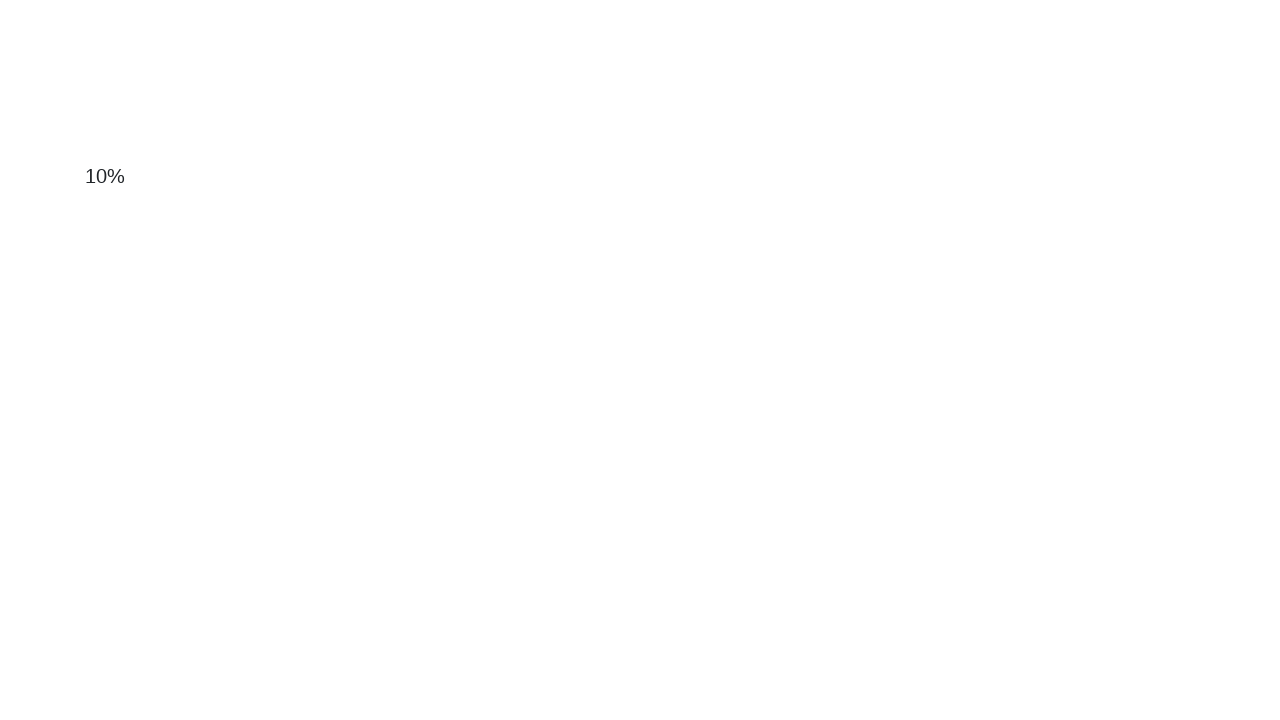

Scrolled down 50 pixels
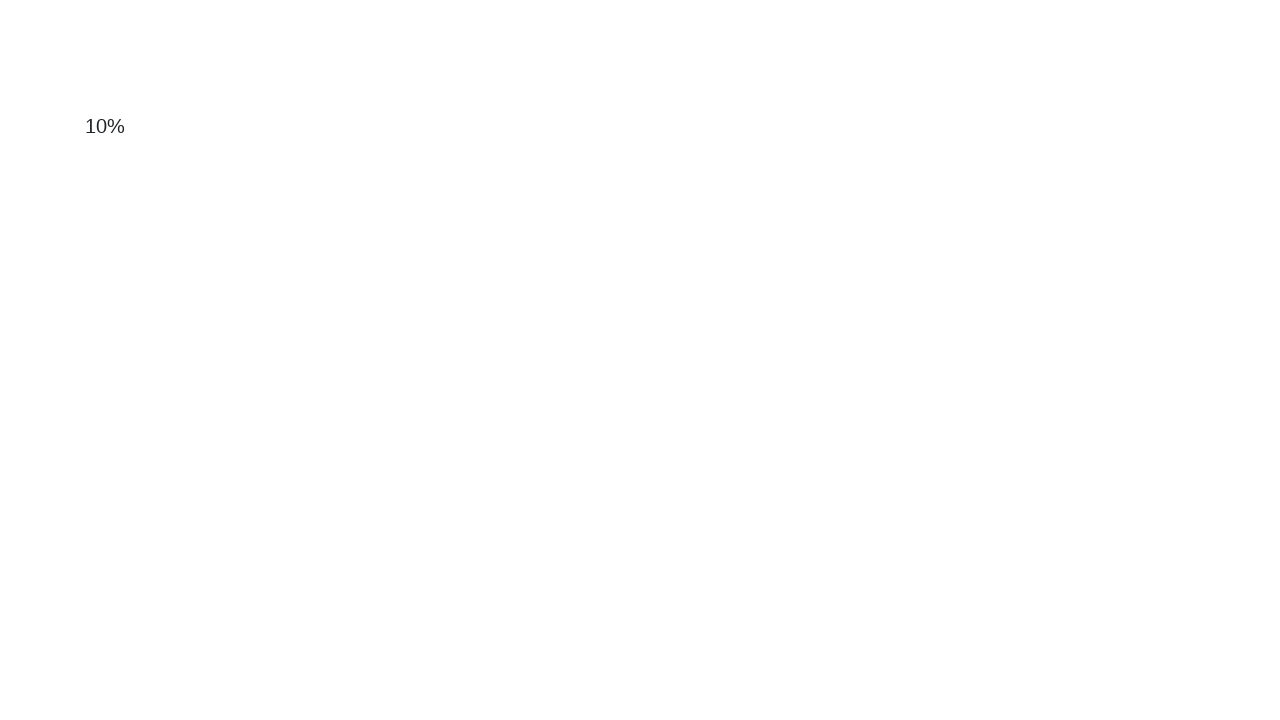

Scrolled down 50 pixels
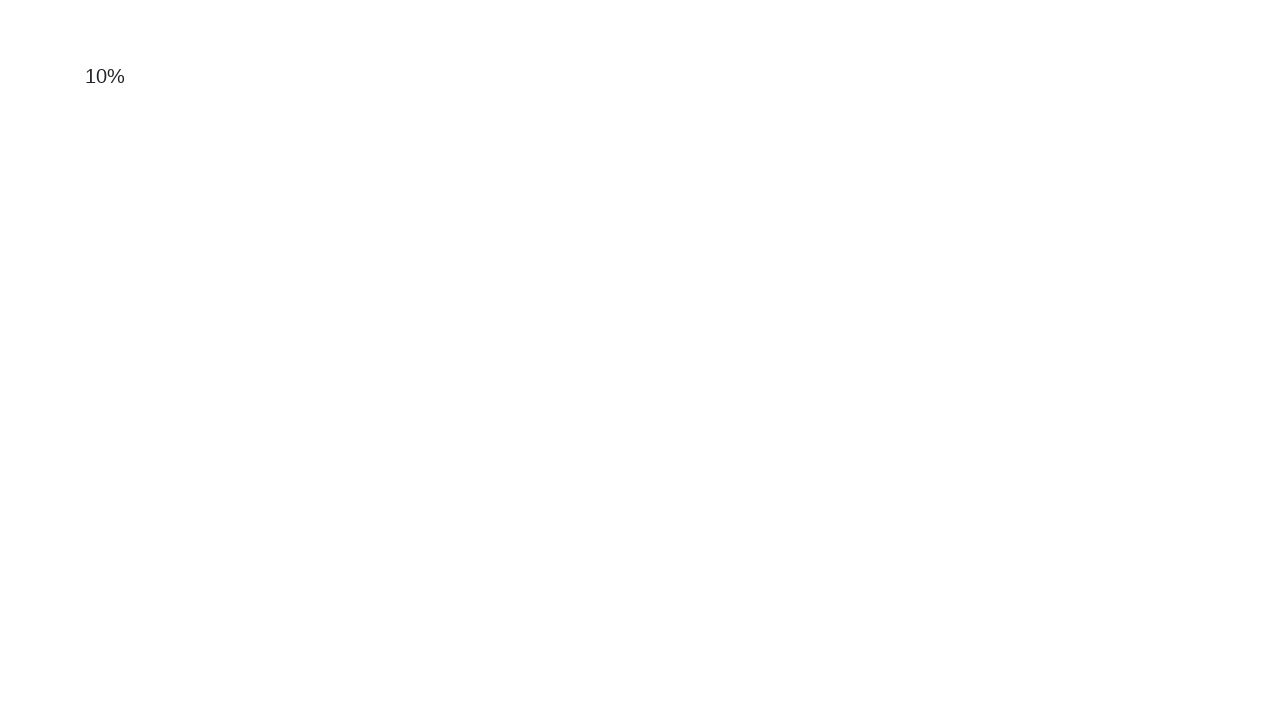

Scrolled down 50 pixels
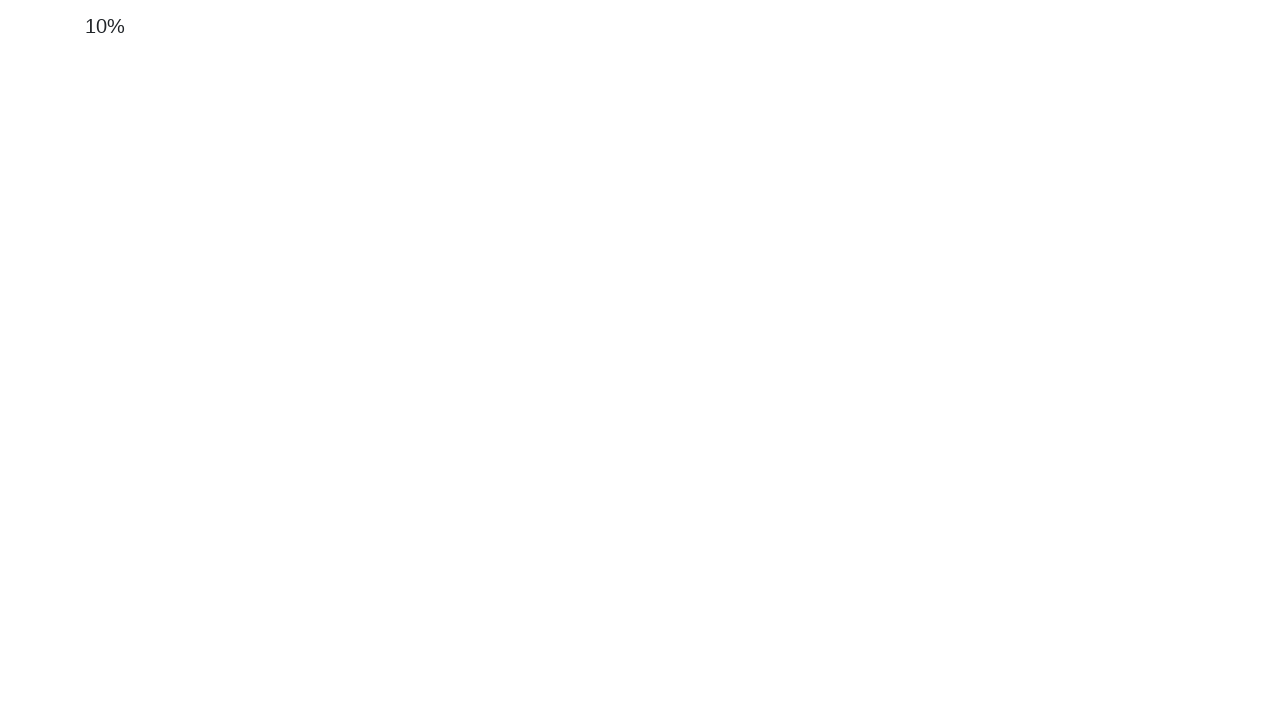

Scrolled down 50 pixels
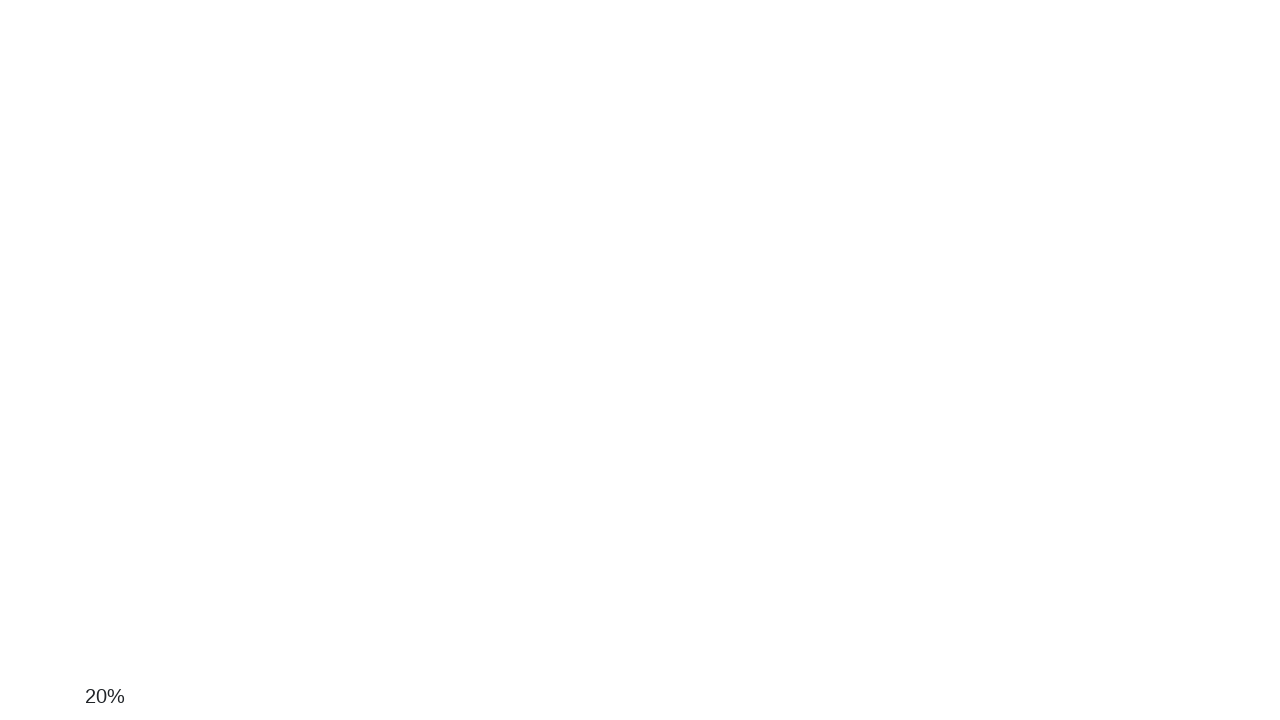

Scrolled down 50 pixels
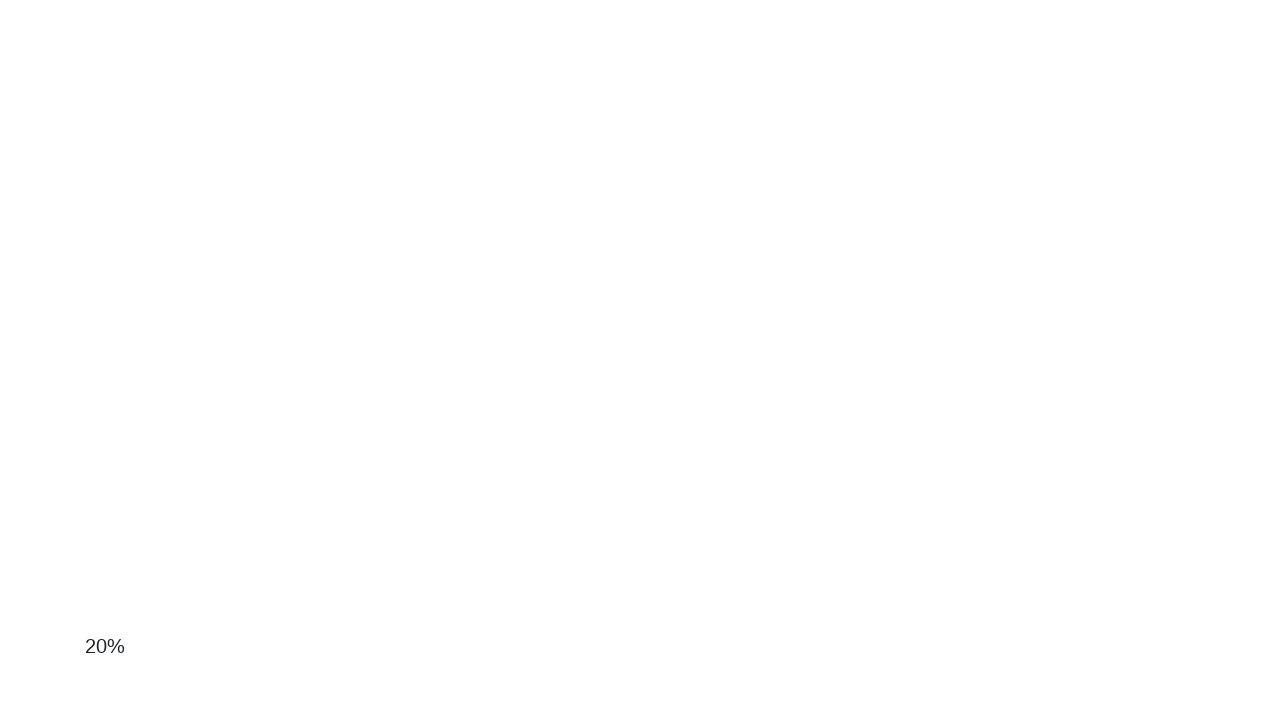

Scrolled down 50 pixels
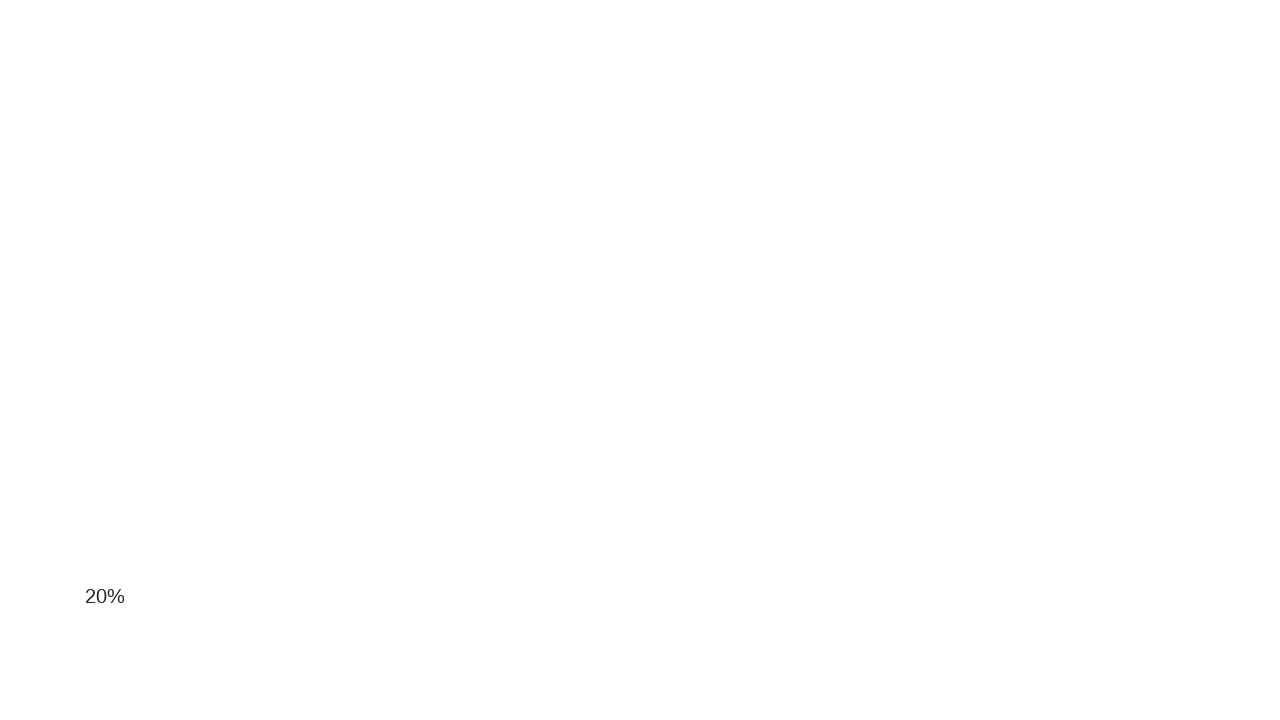

Scrolled down 50 pixels
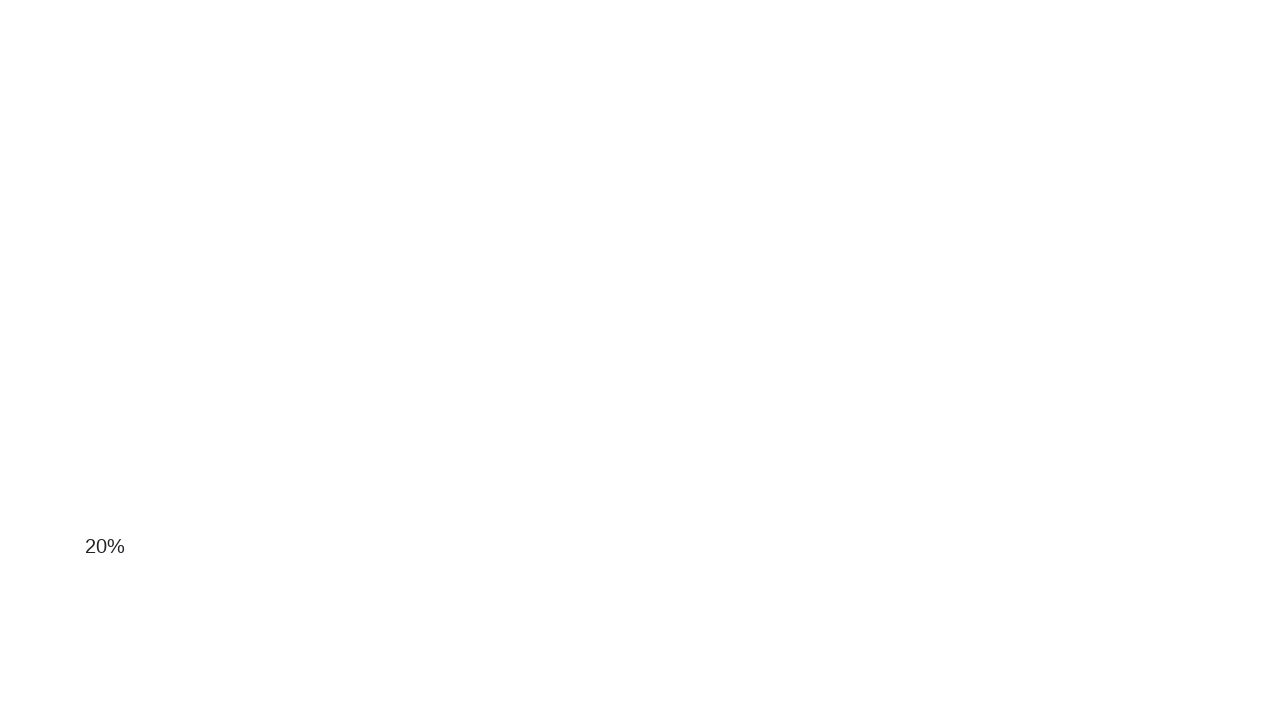

Scrolled down 50 pixels
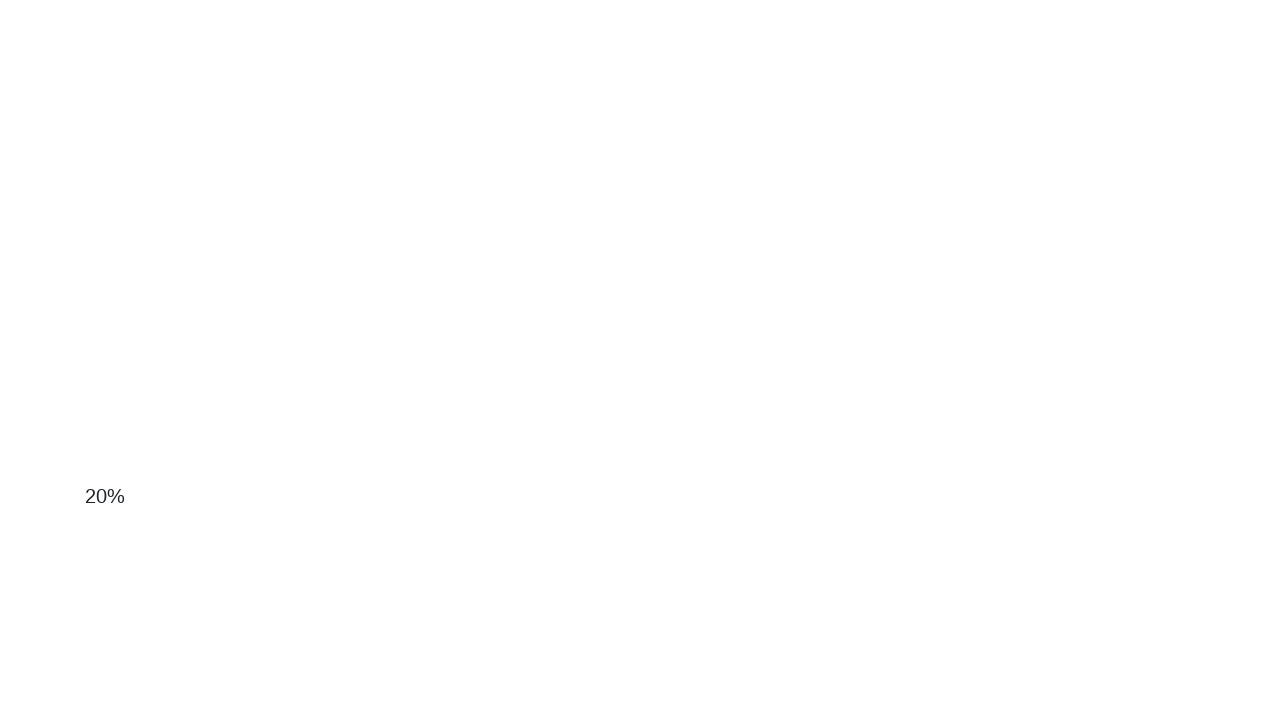

Scrolled down 50 pixels
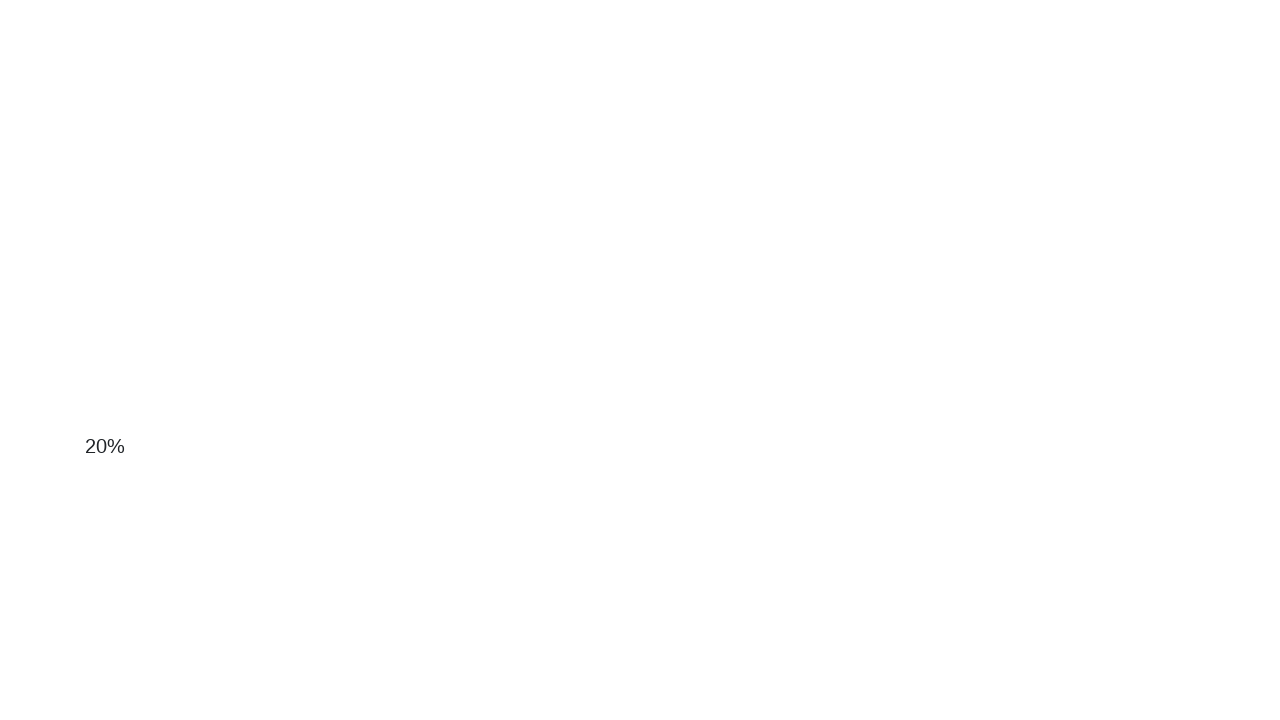

Scrolled down 50 pixels
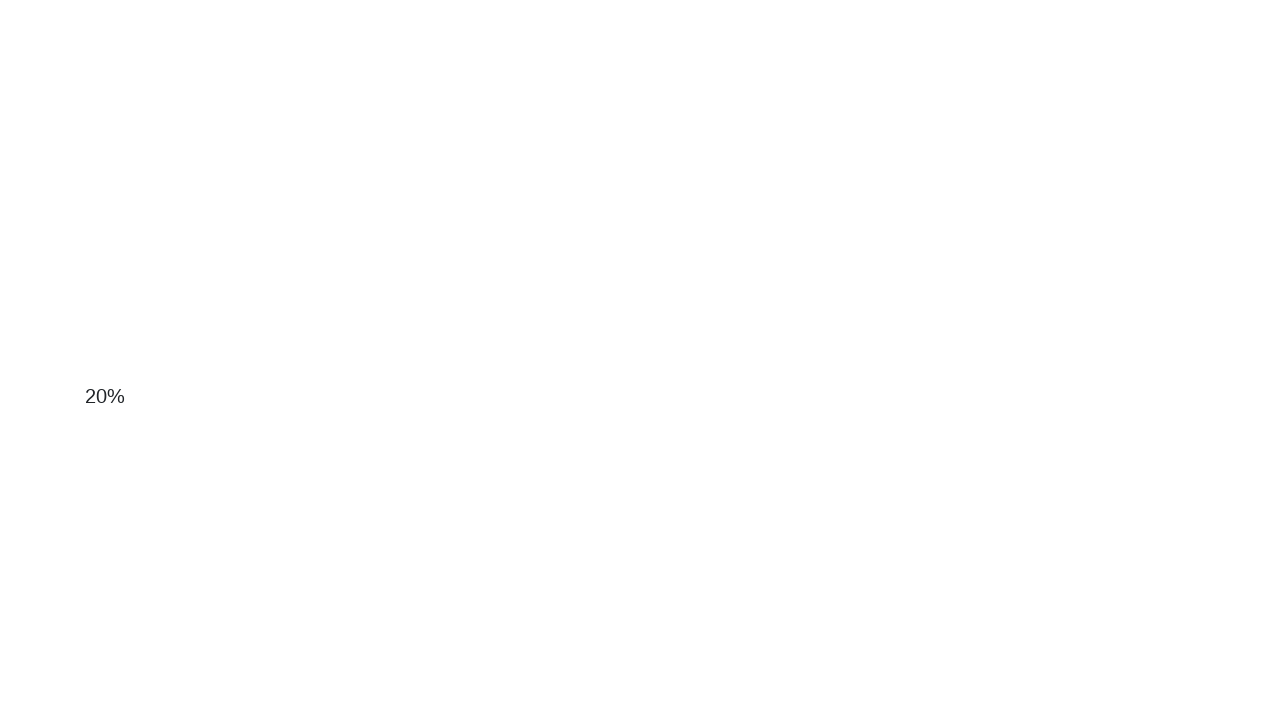

Scrolled down 50 pixels
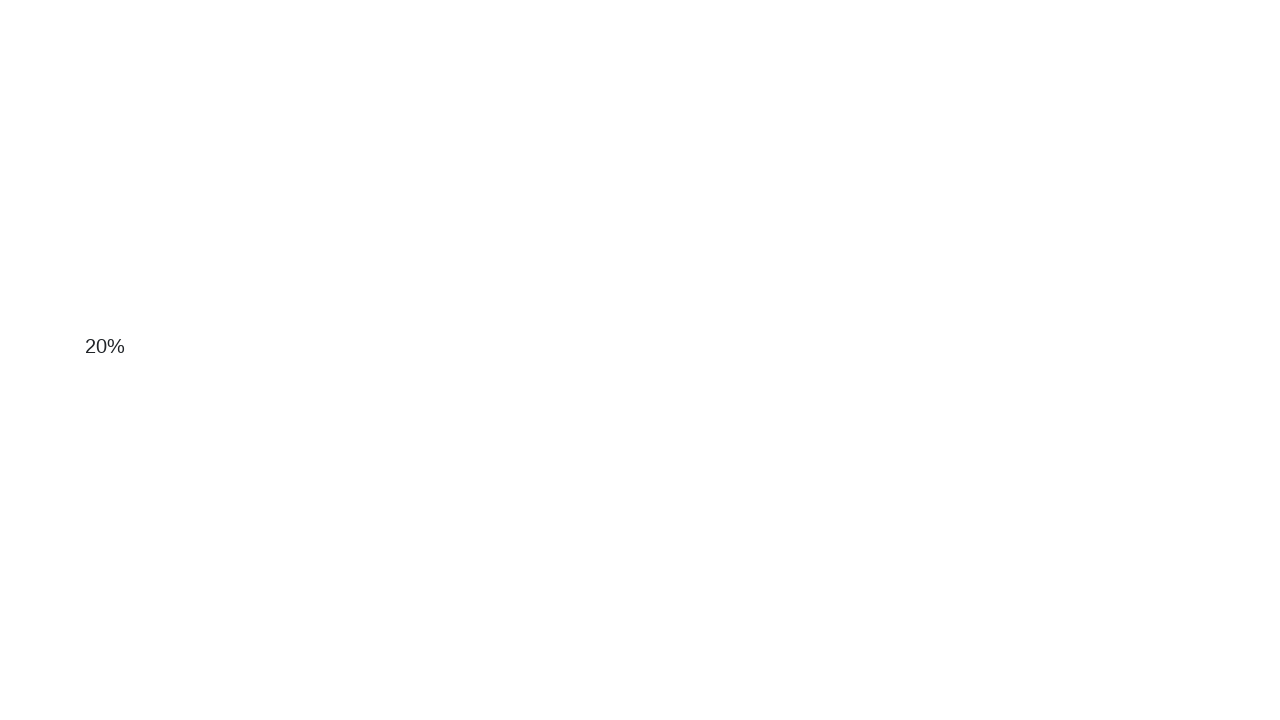

Scrolled down 50 pixels
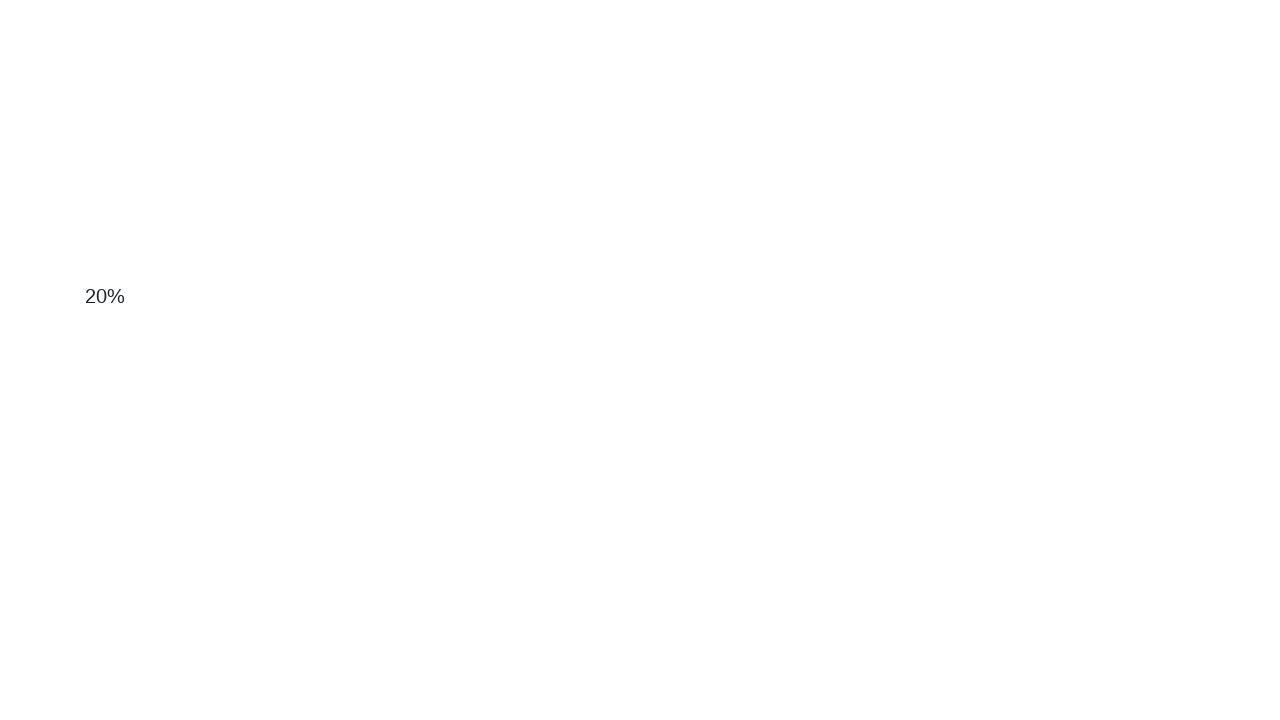

Scrolled down 50 pixels
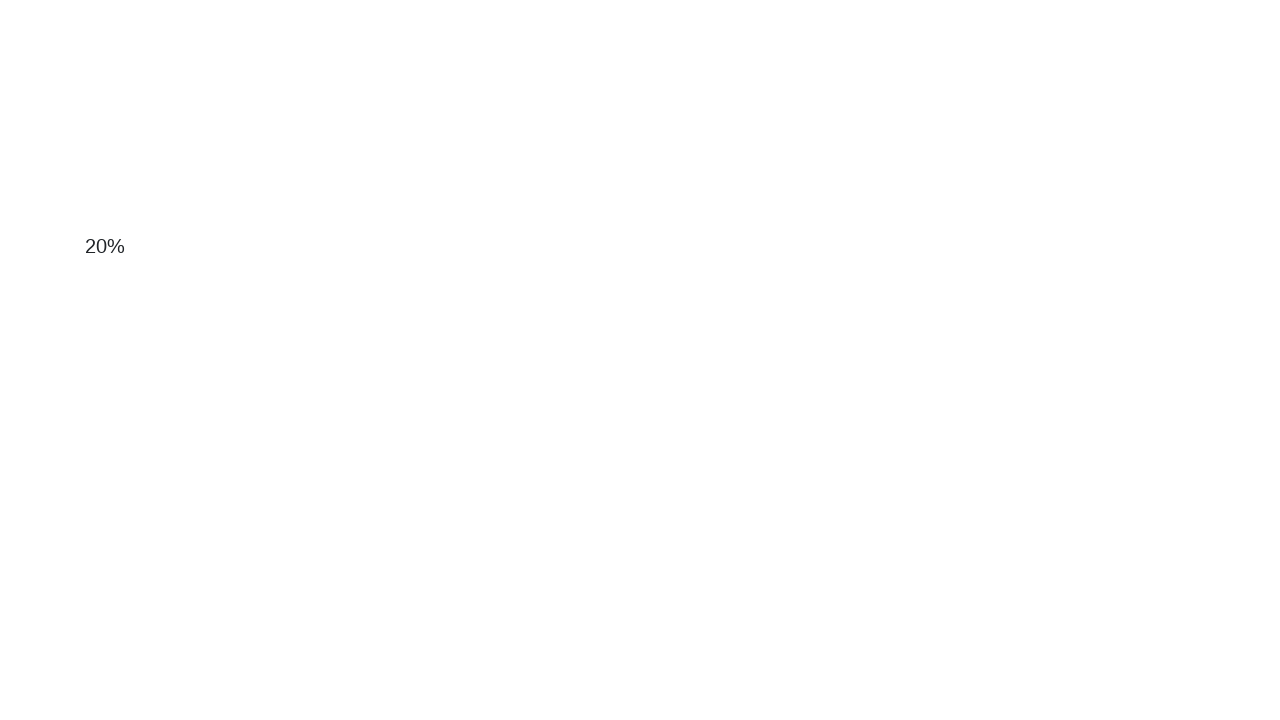

Scrolled down 50 pixels
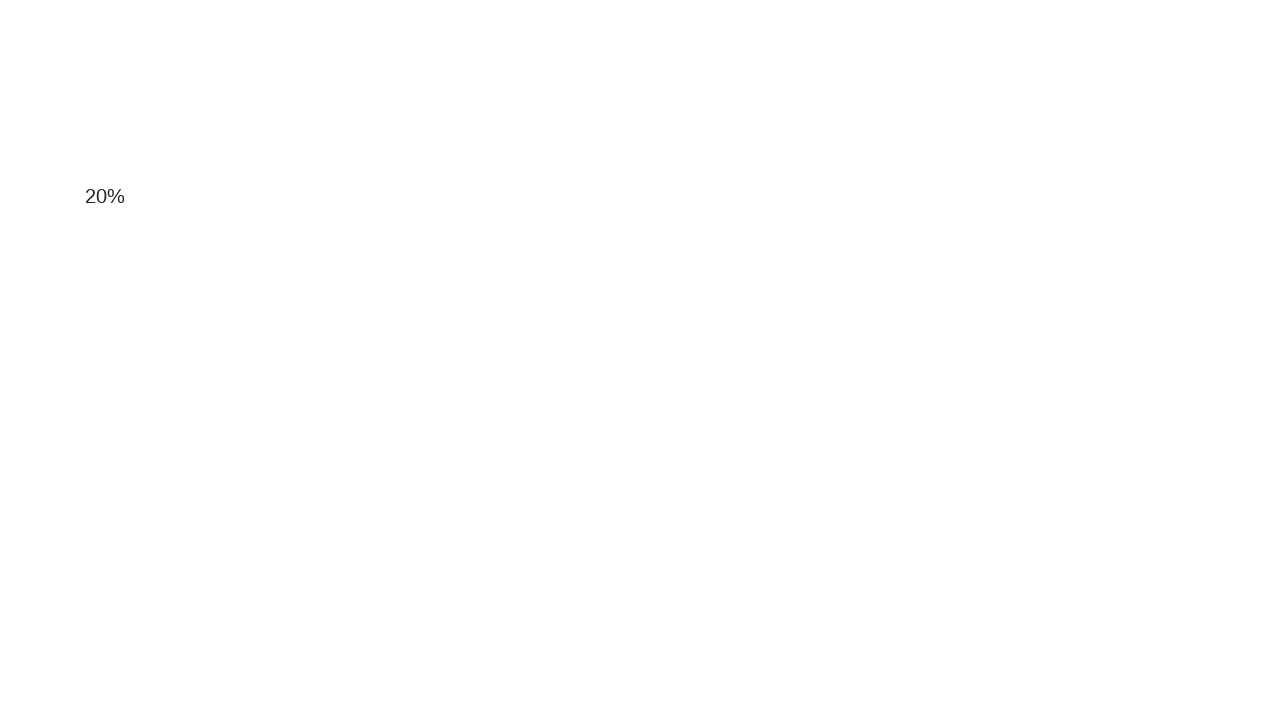

Scrolled down 50 pixels
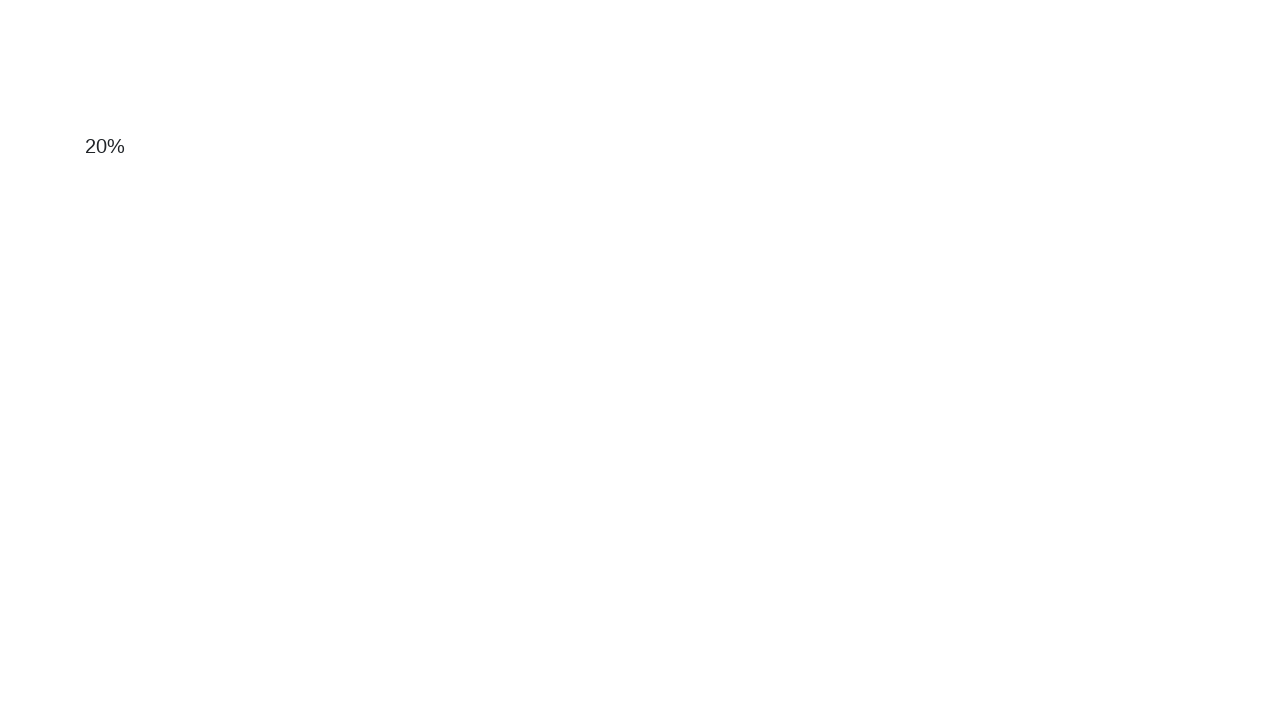

Scrolled down 50 pixels
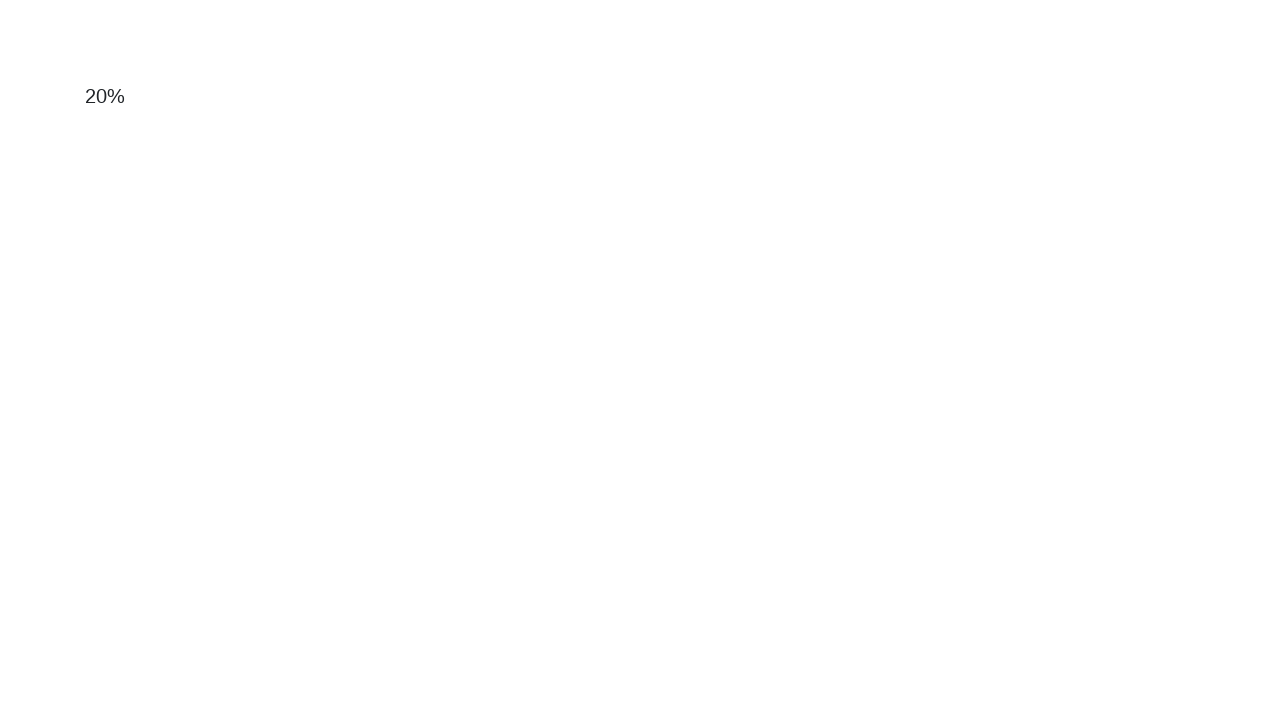

Scrolled down 50 pixels
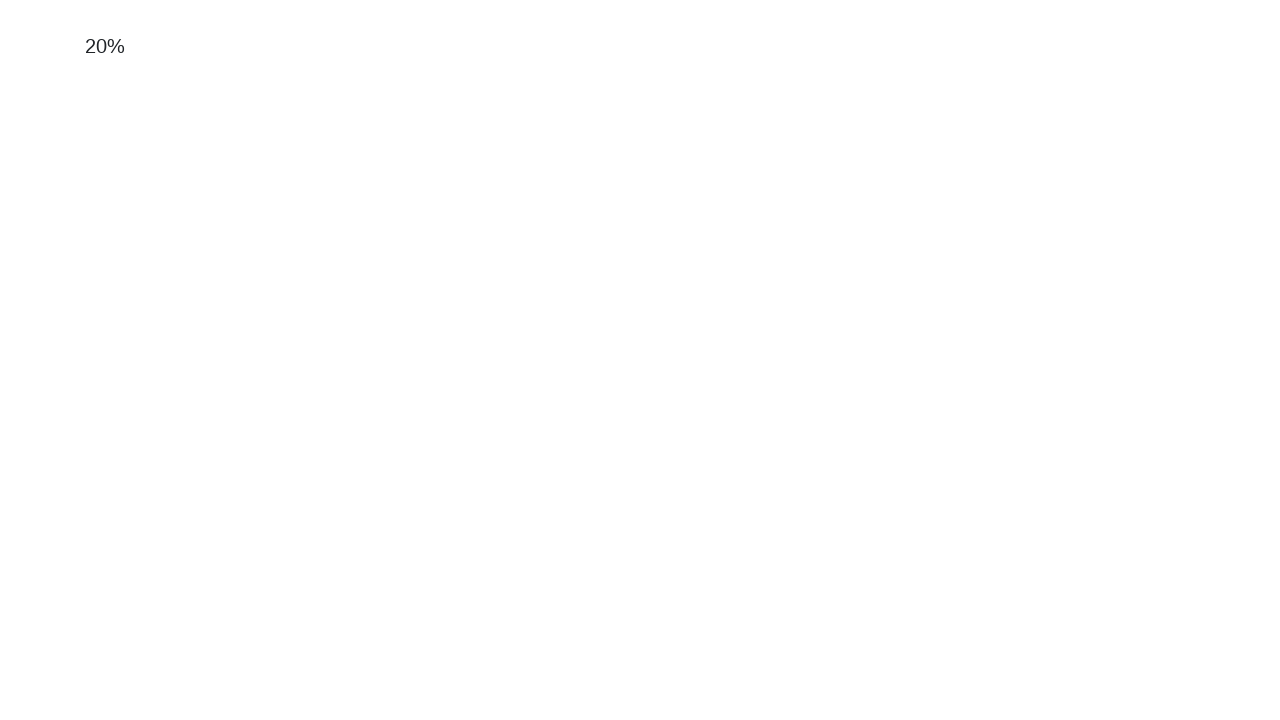

Scrolled down 50 pixels
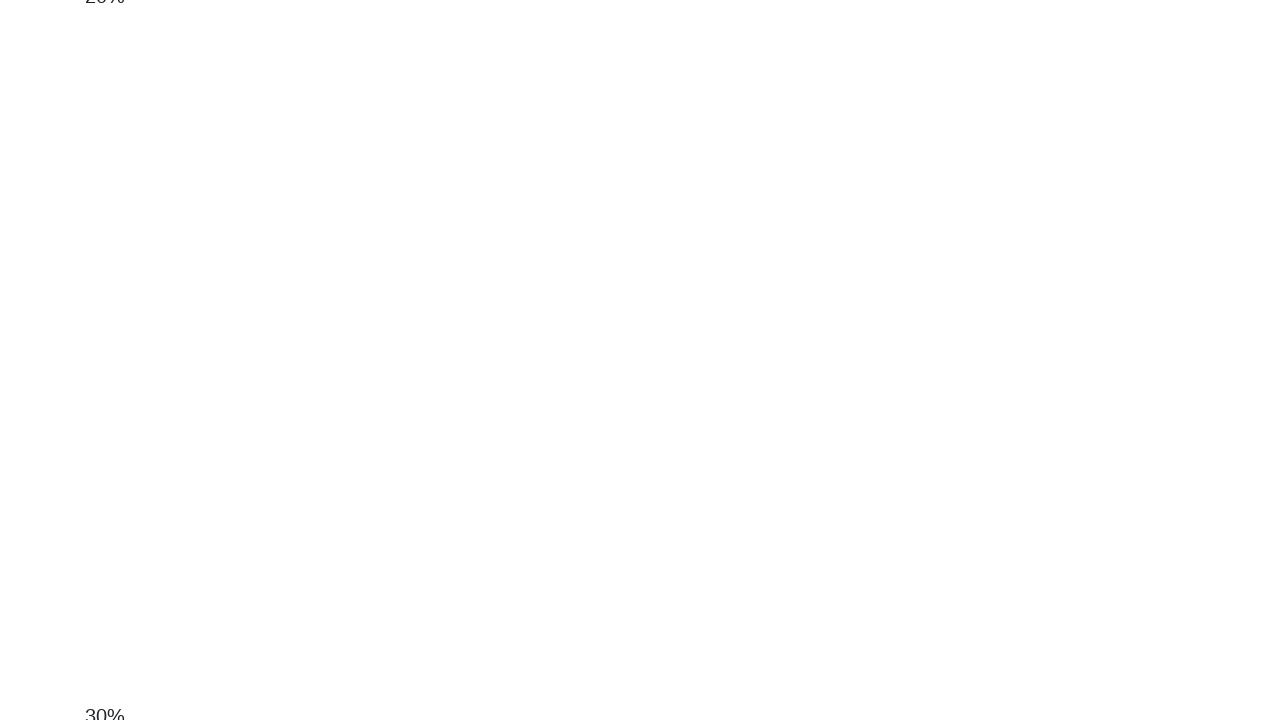

Scrolled down 50 pixels
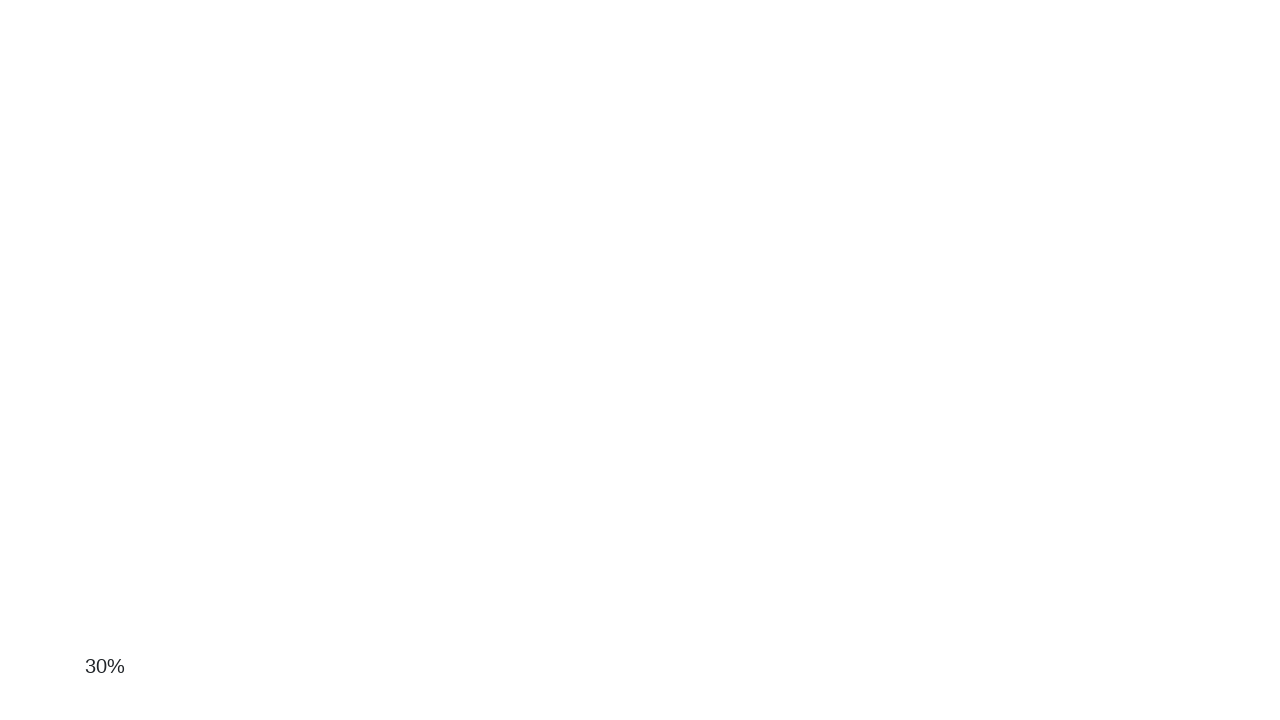

Scrolled down 50 pixels
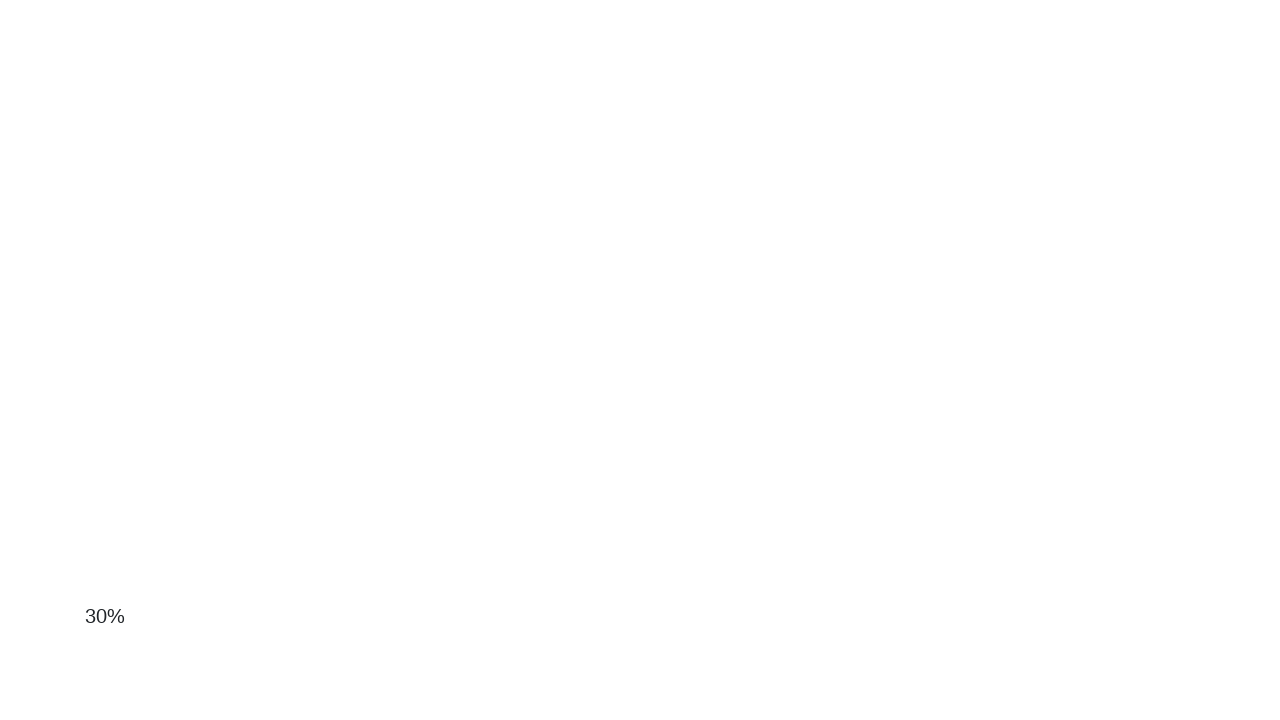

Scrolled down 50 pixels
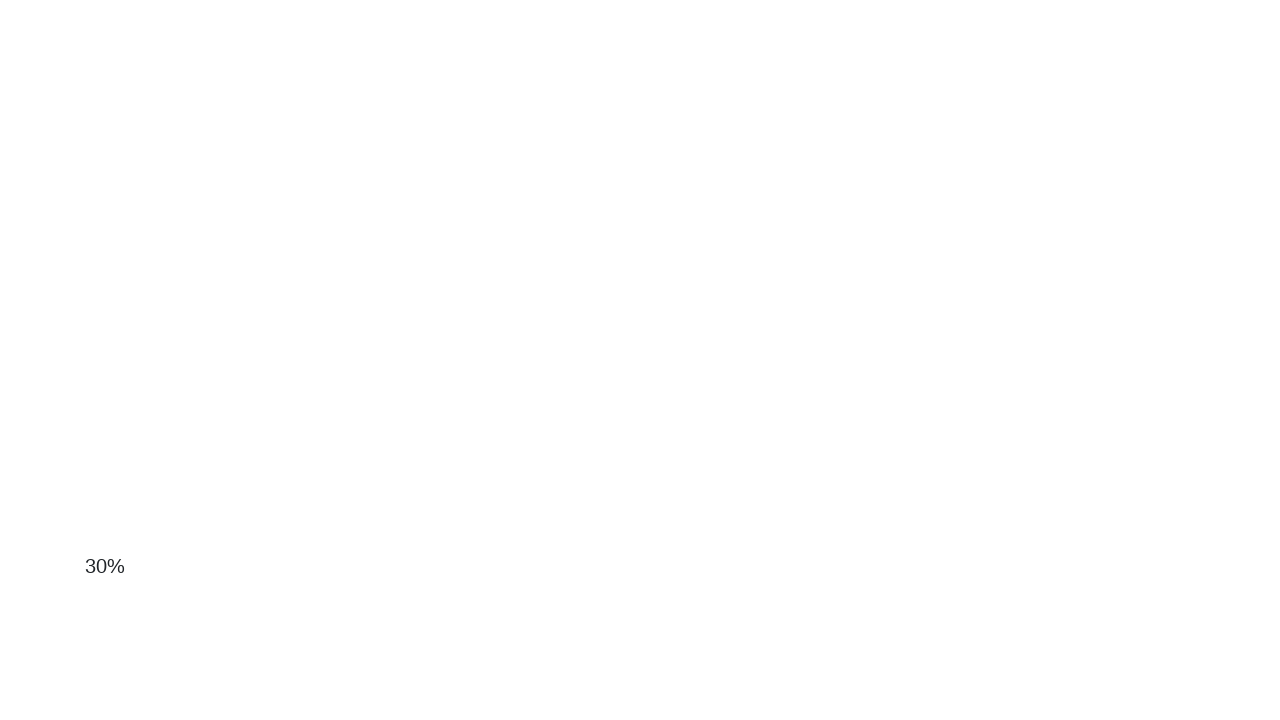

Scrolled down 50 pixels
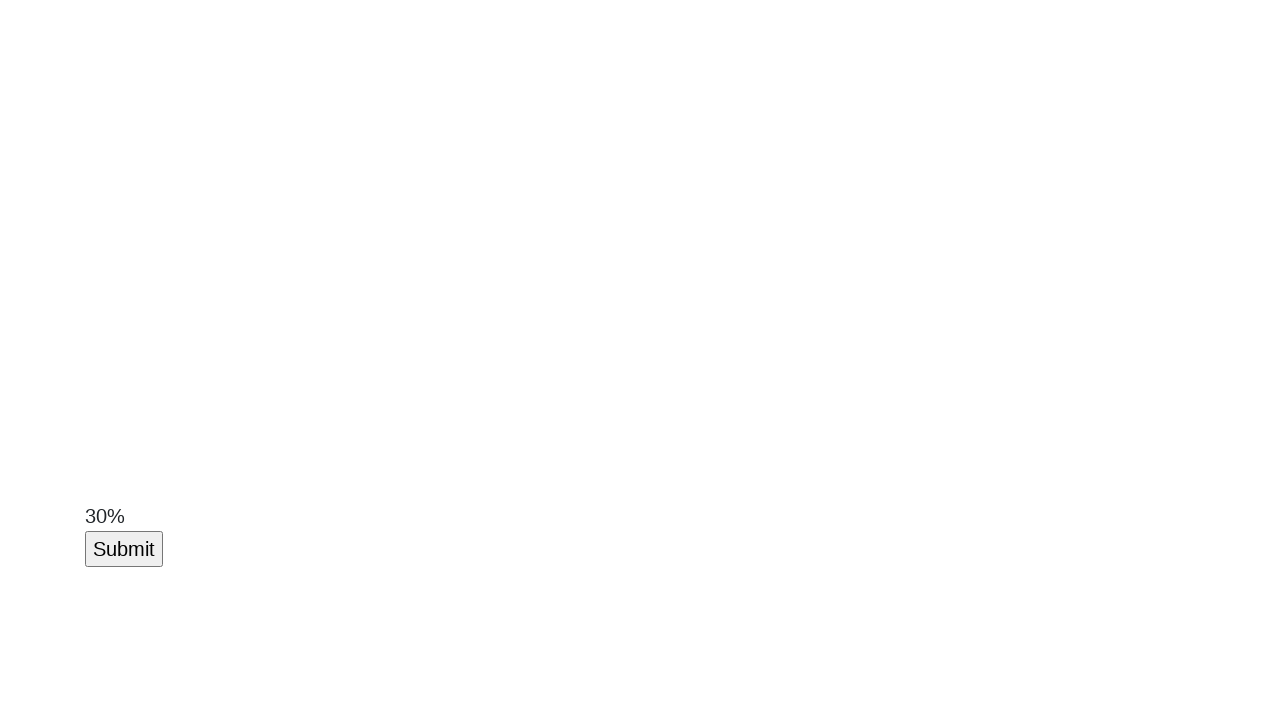

Submit button is now visible
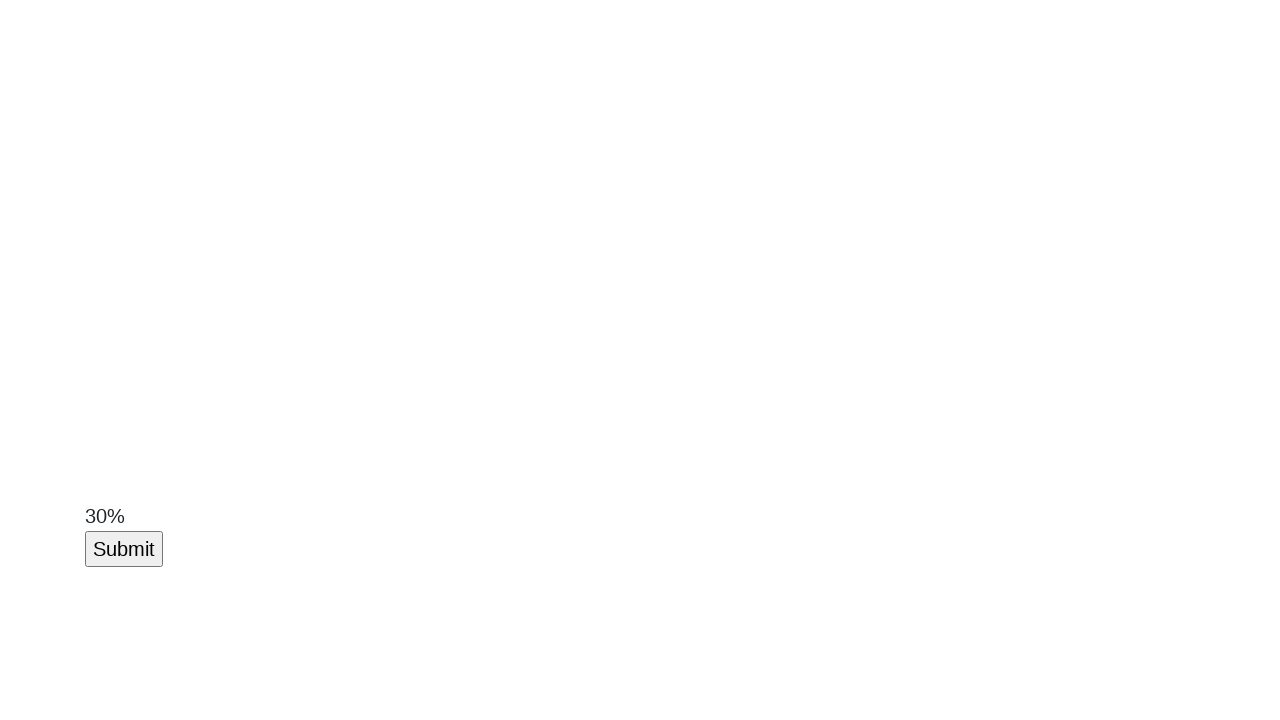

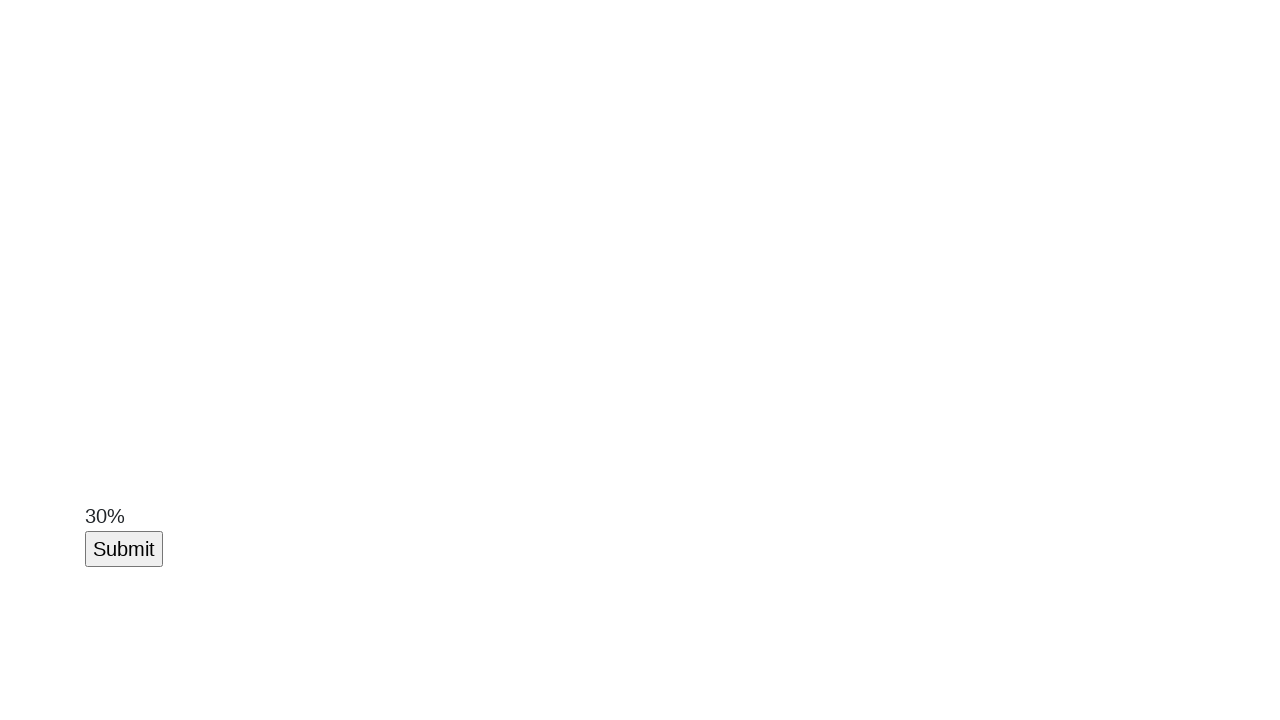